Tests horizontal slider movement using keyboard arrow keys by moving the slider to start, middle, end, and various edge positions and verifying the current value.

Starting URL: https://the-internet.herokuapp.com/horizontal_slider

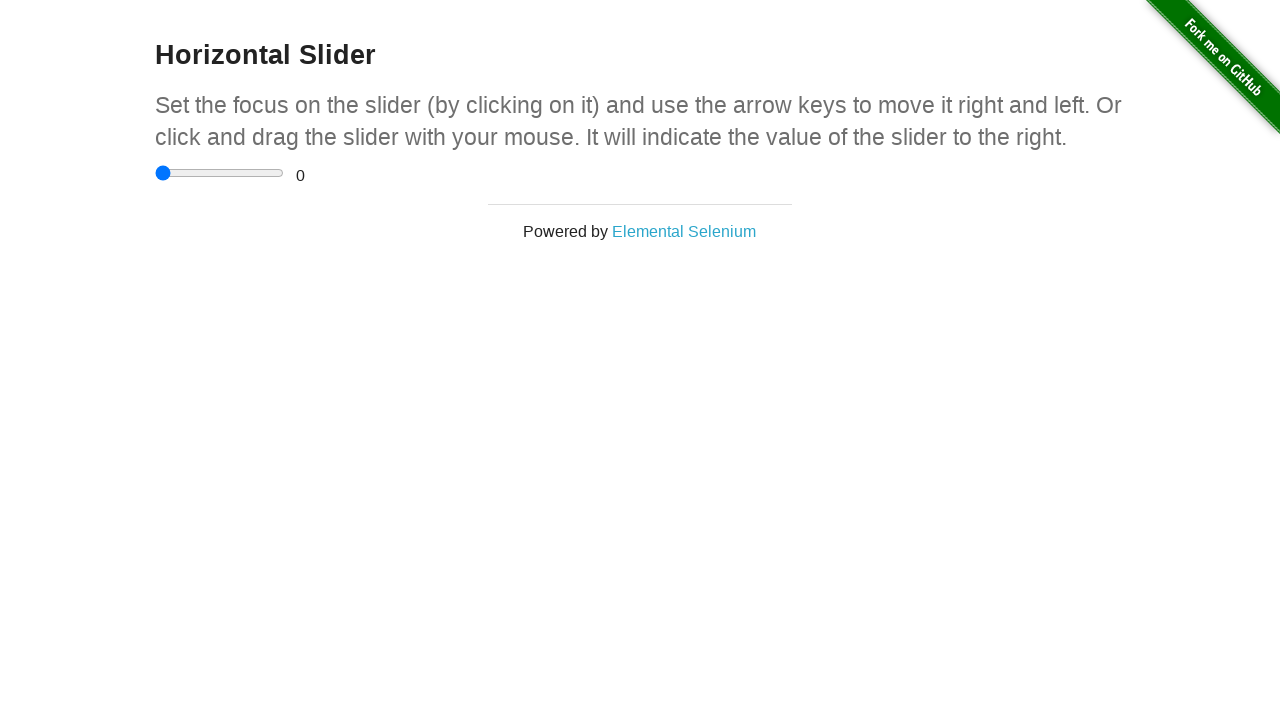

Waited for horizontal slider to be visible
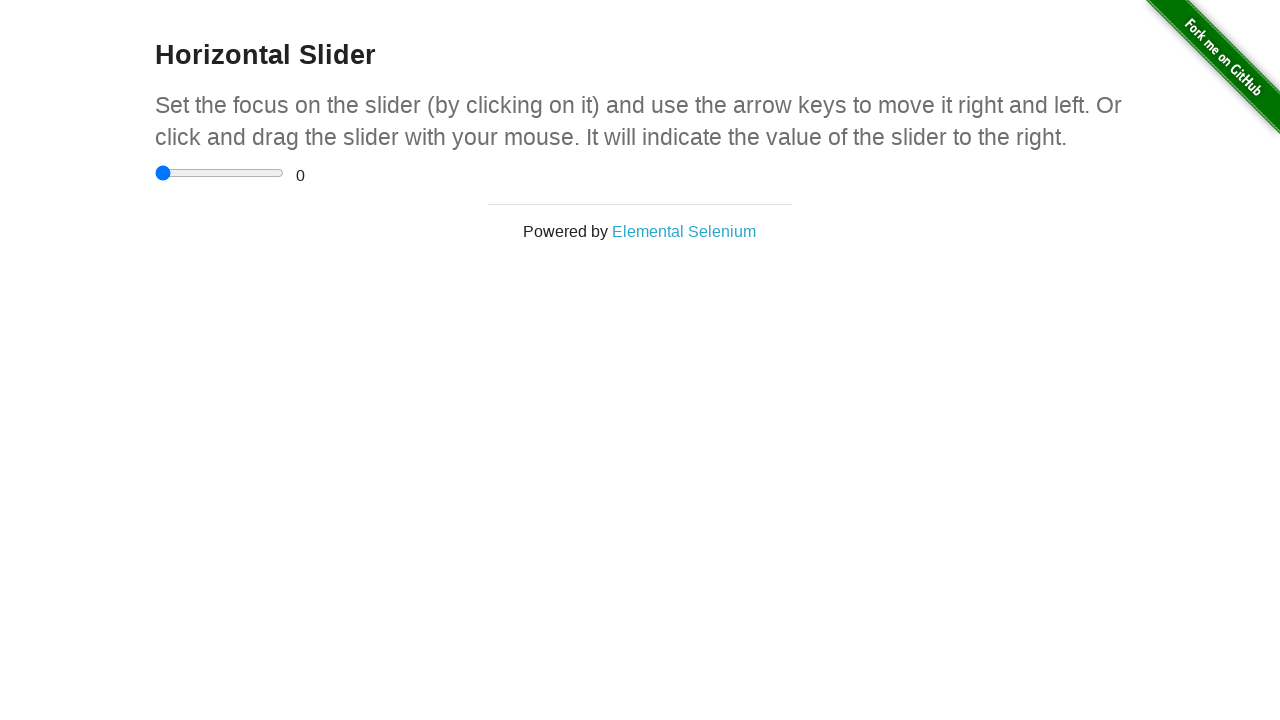

Focused on the horizontal slider on input[type='range']
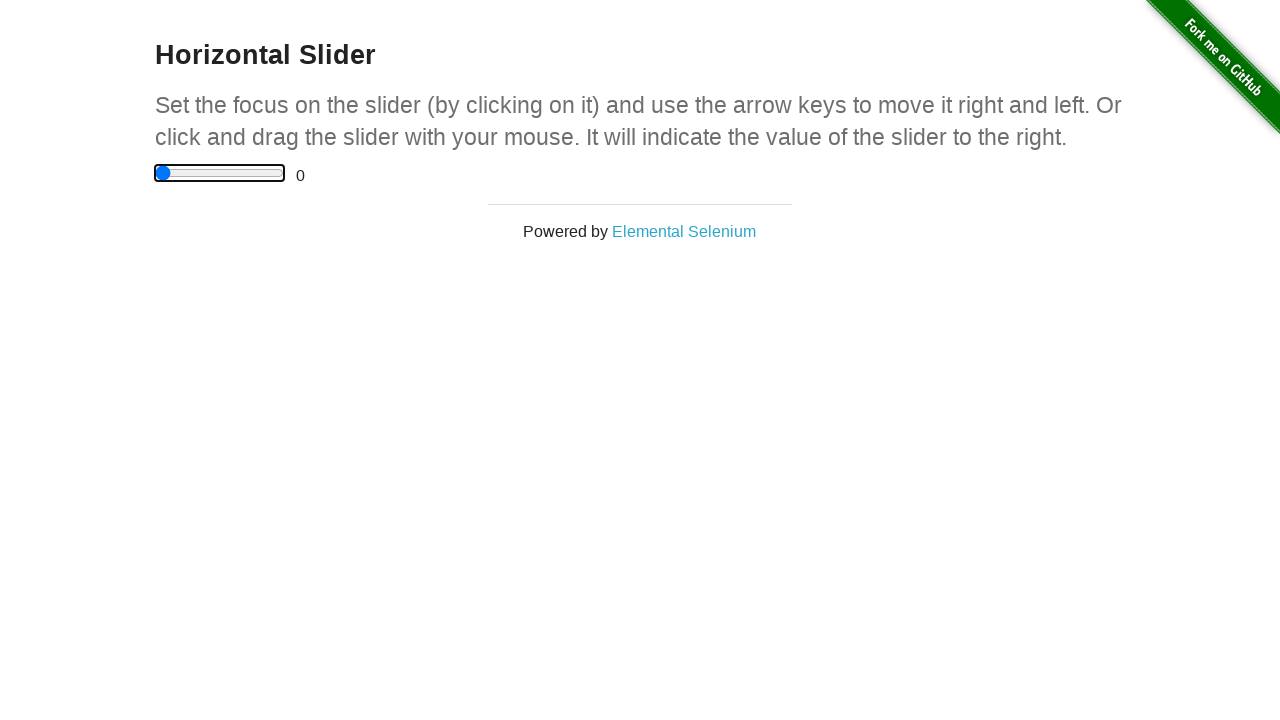

Pressed ArrowLeft to move slider towards start on input[type='range']
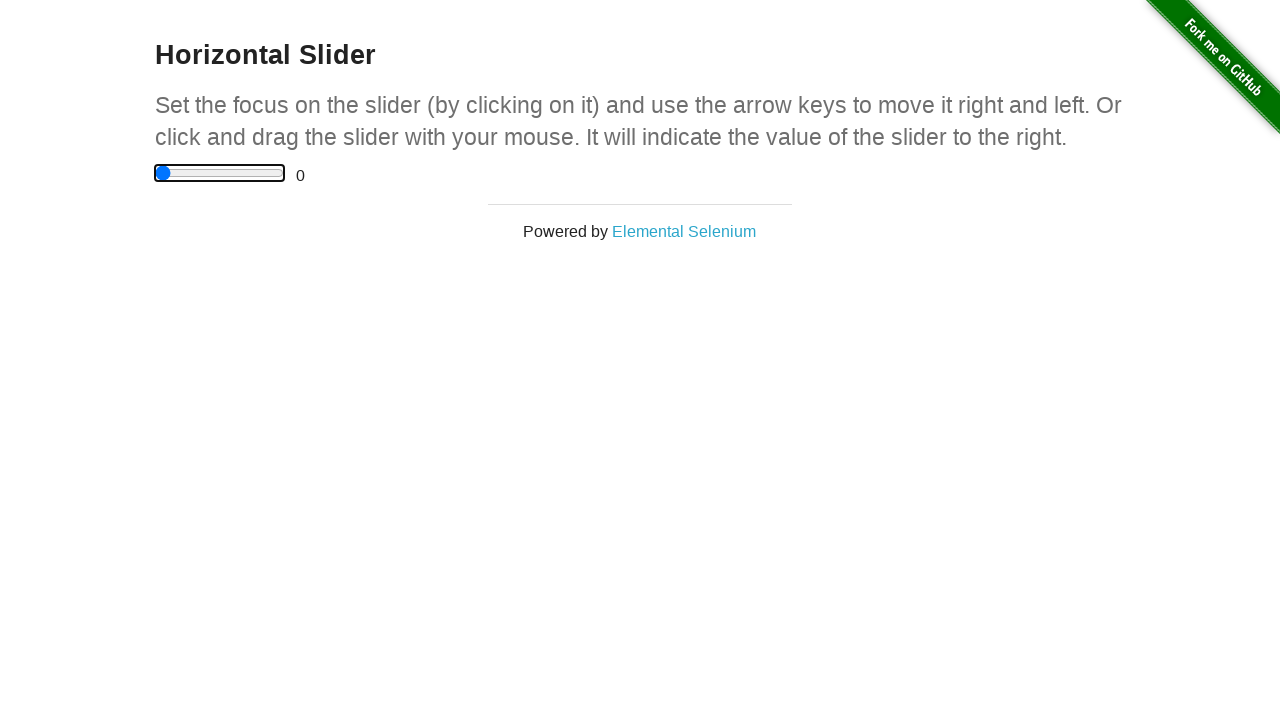

Pressed ArrowLeft to move slider towards start on input[type='range']
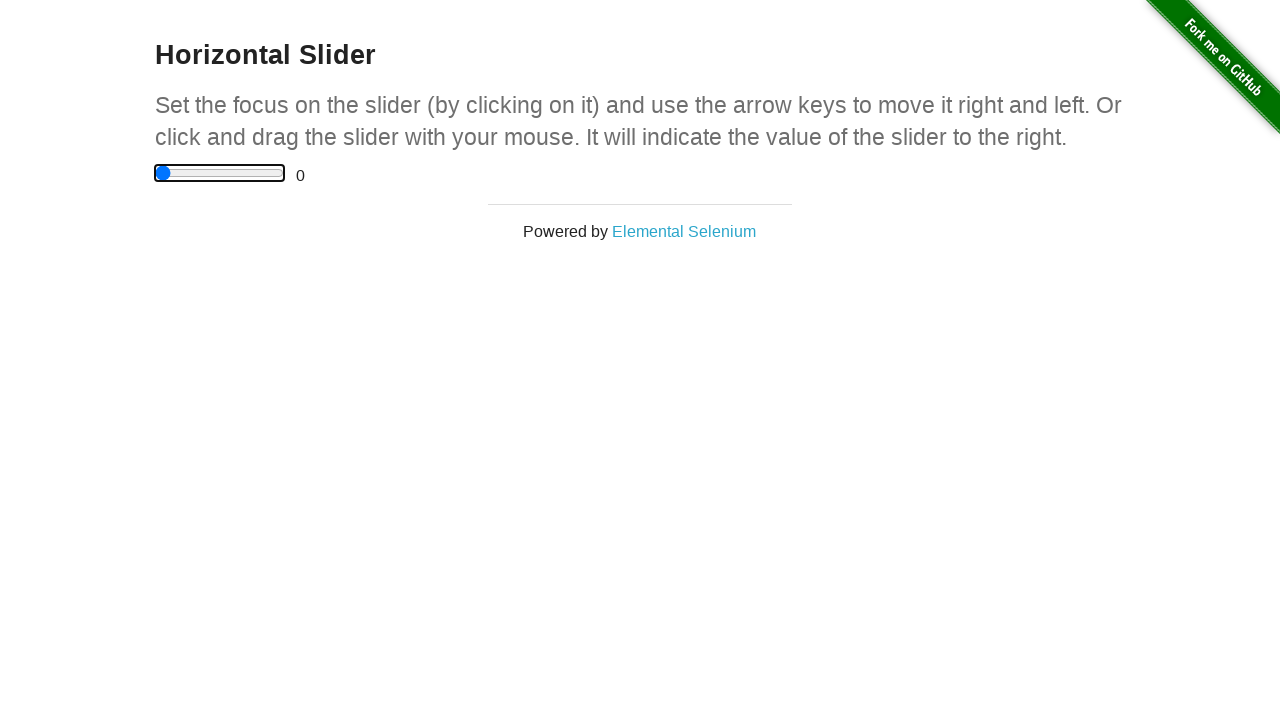

Pressed ArrowLeft to move slider towards start on input[type='range']
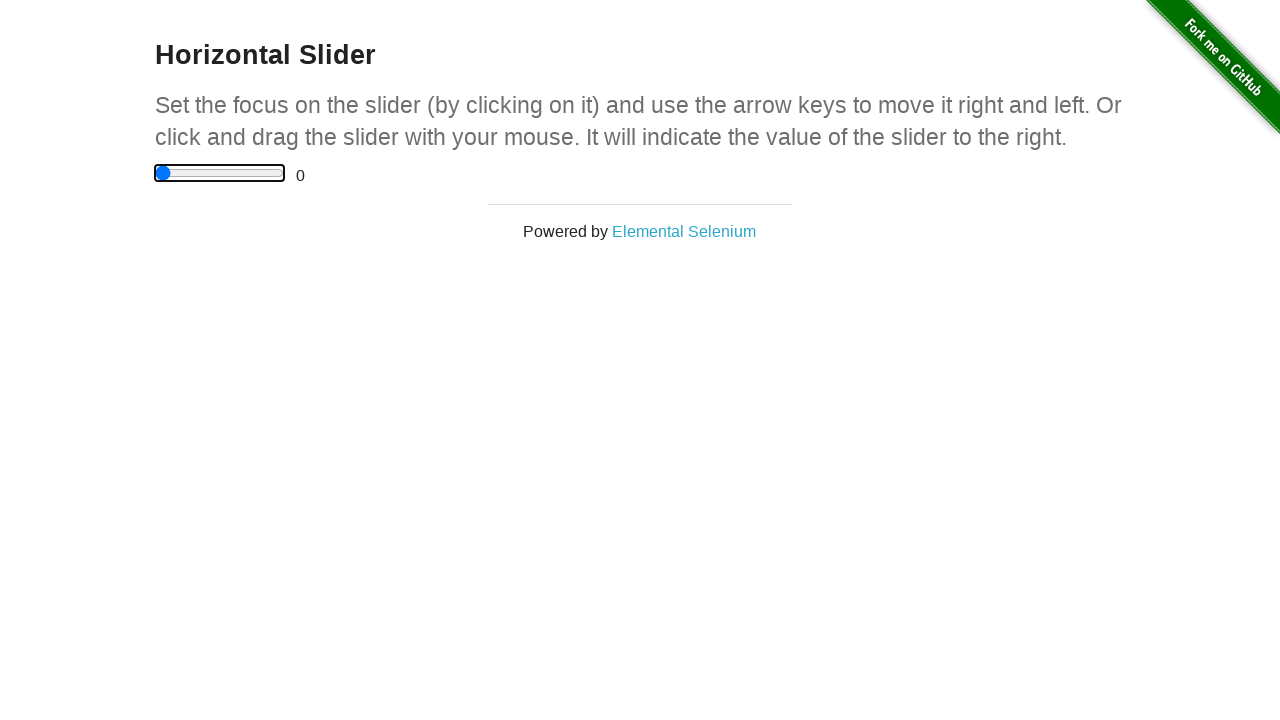

Pressed ArrowLeft to move slider towards start on input[type='range']
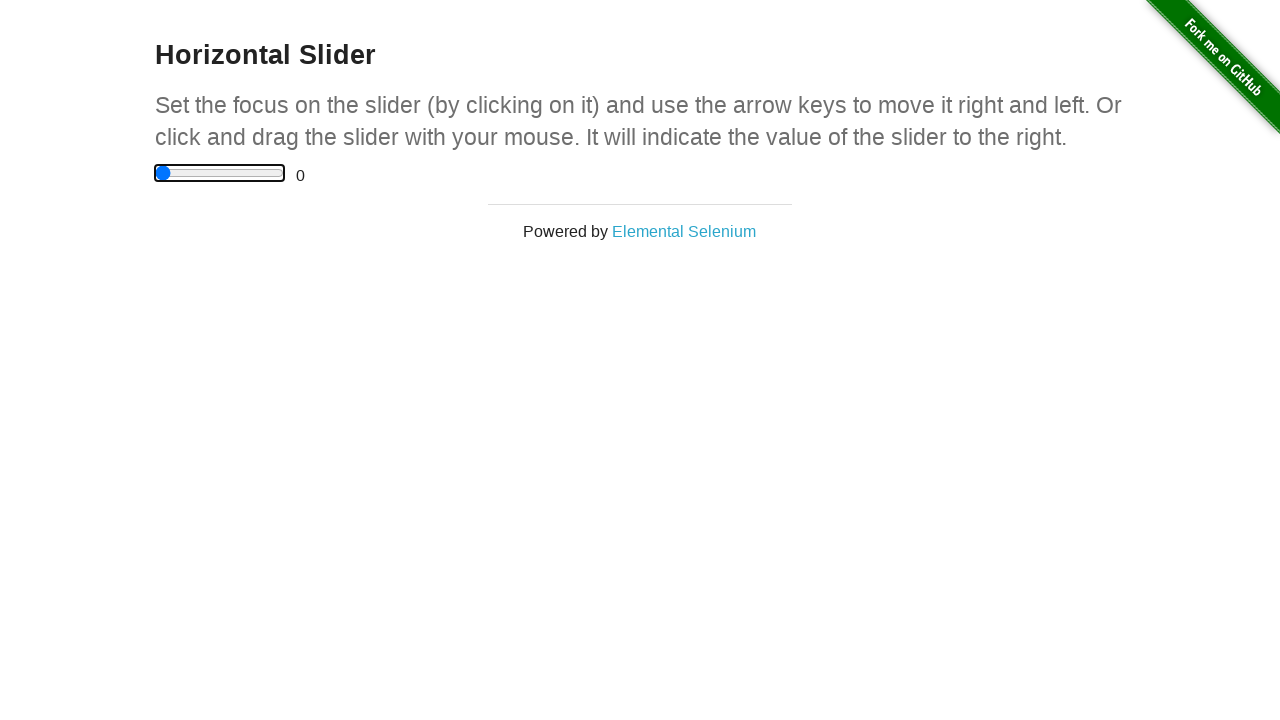

Pressed ArrowLeft to move slider towards start on input[type='range']
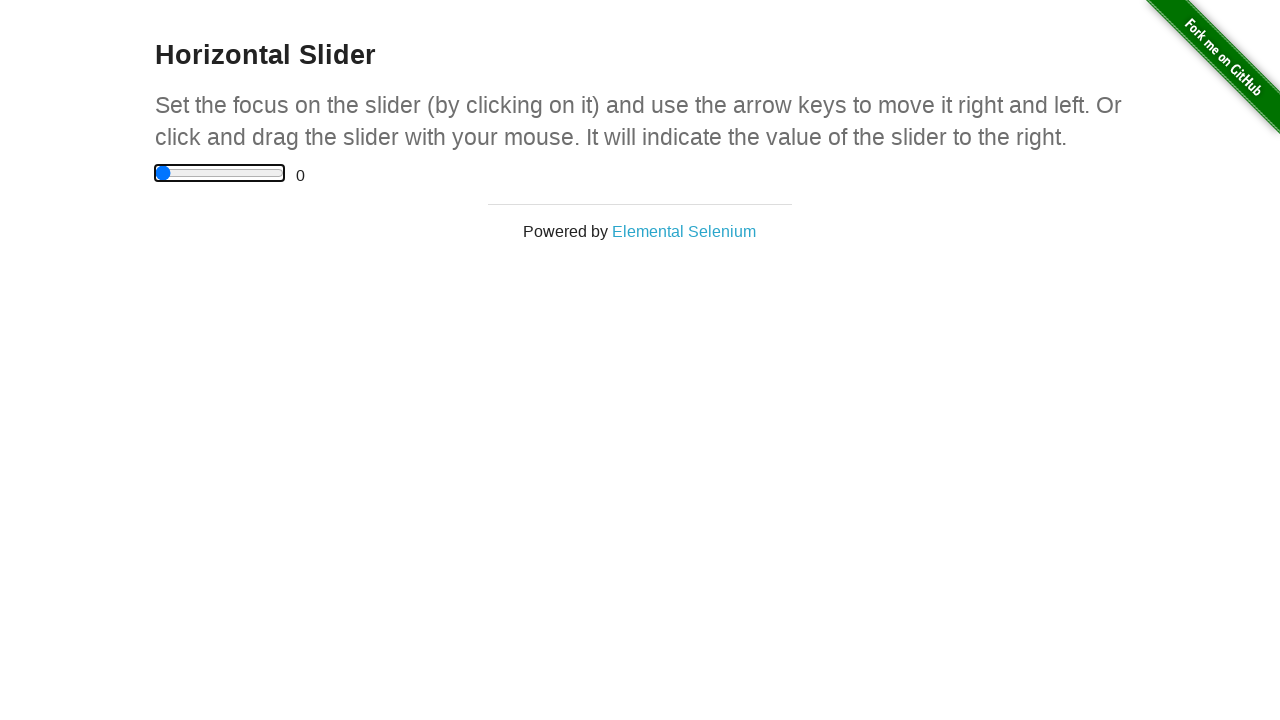

Pressed ArrowLeft to move slider towards start on input[type='range']
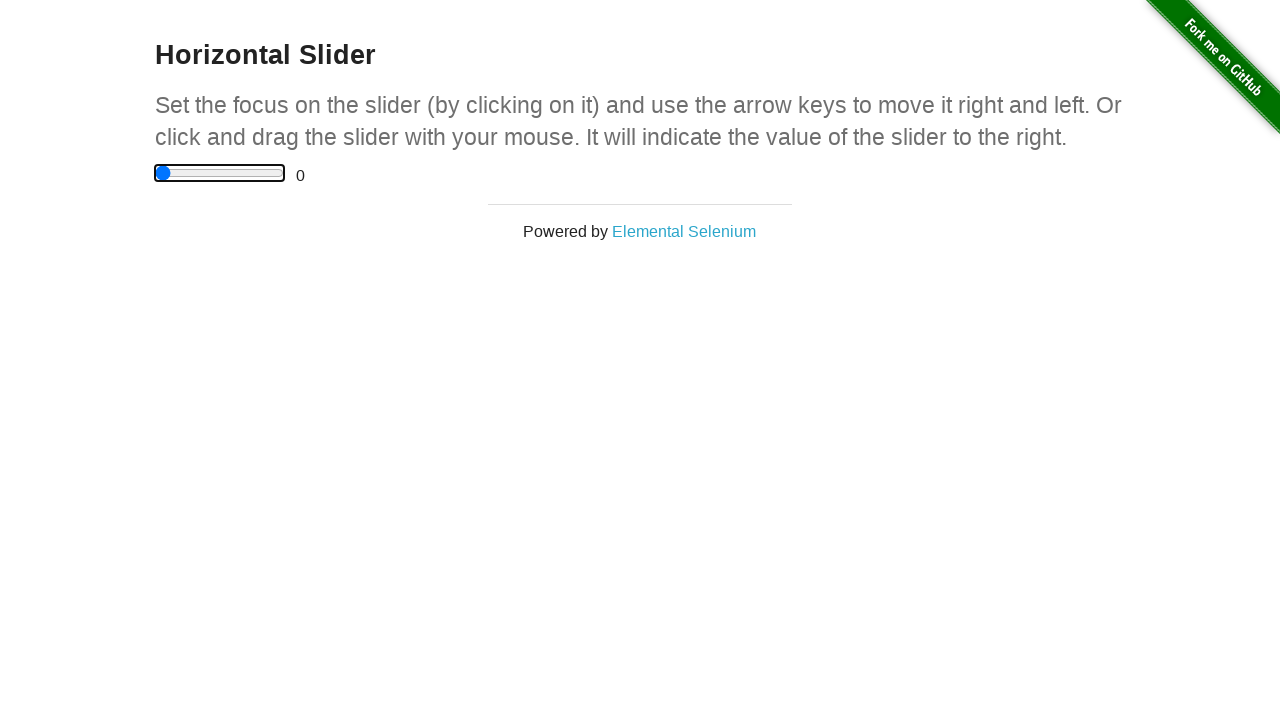

Pressed ArrowLeft to move slider towards start on input[type='range']
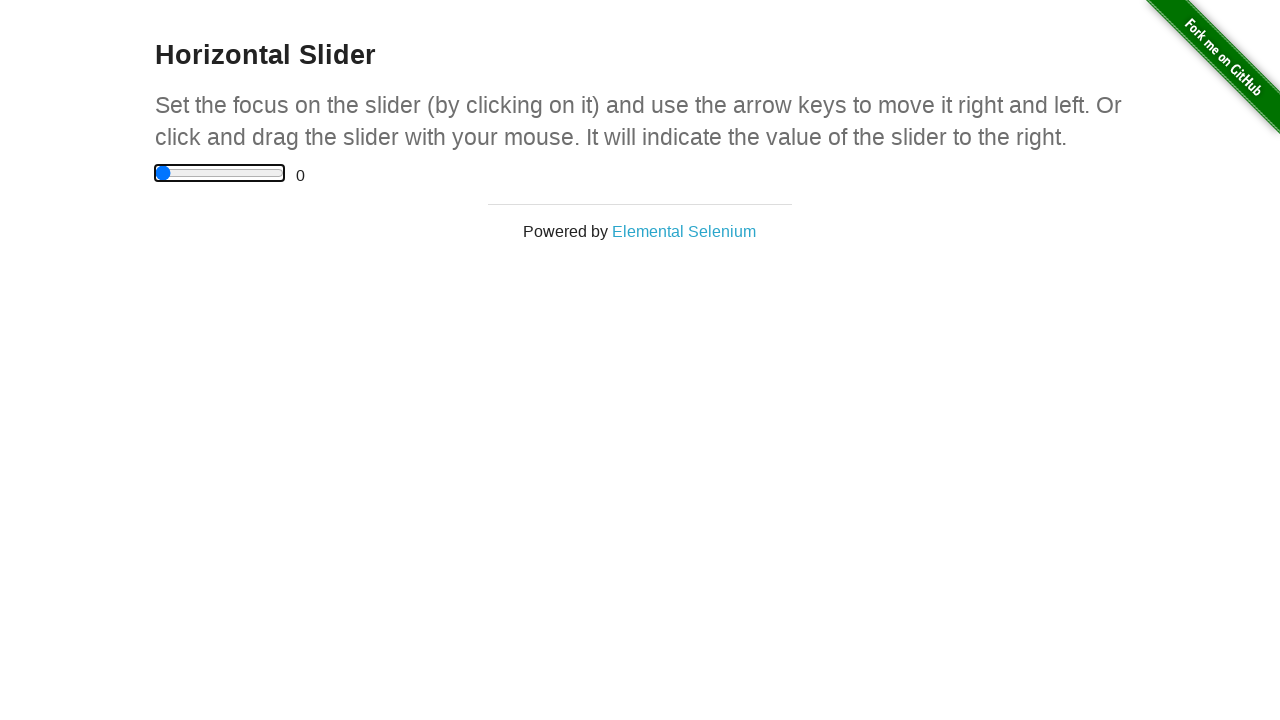

Pressed ArrowLeft to move slider towards start on input[type='range']
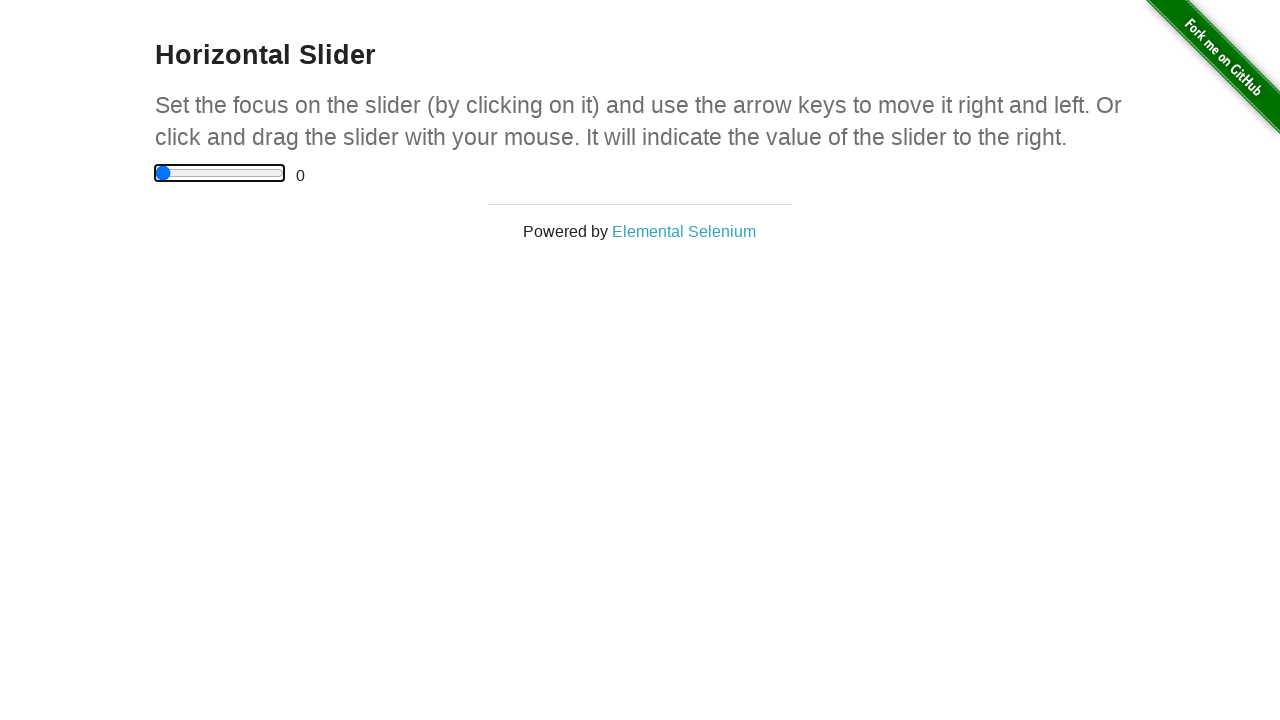

Pressed ArrowLeft to move slider towards start on input[type='range']
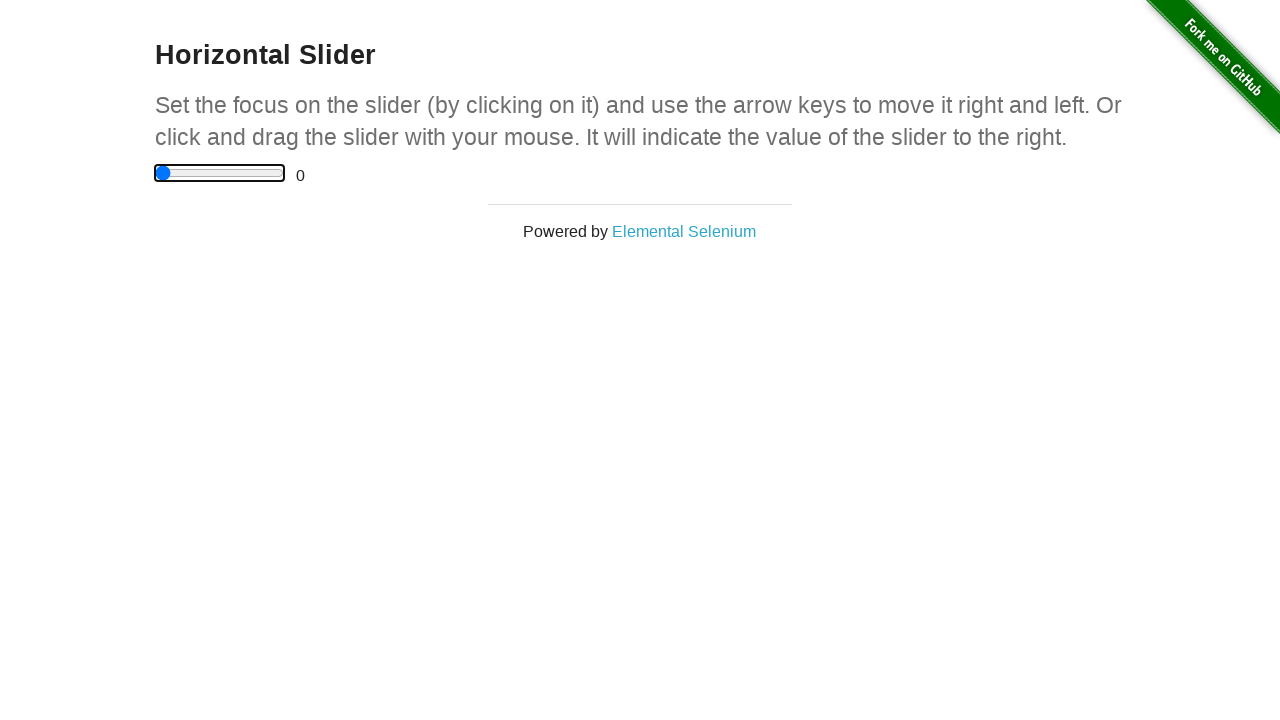

Pressed ArrowLeft to move slider towards start on input[type='range']
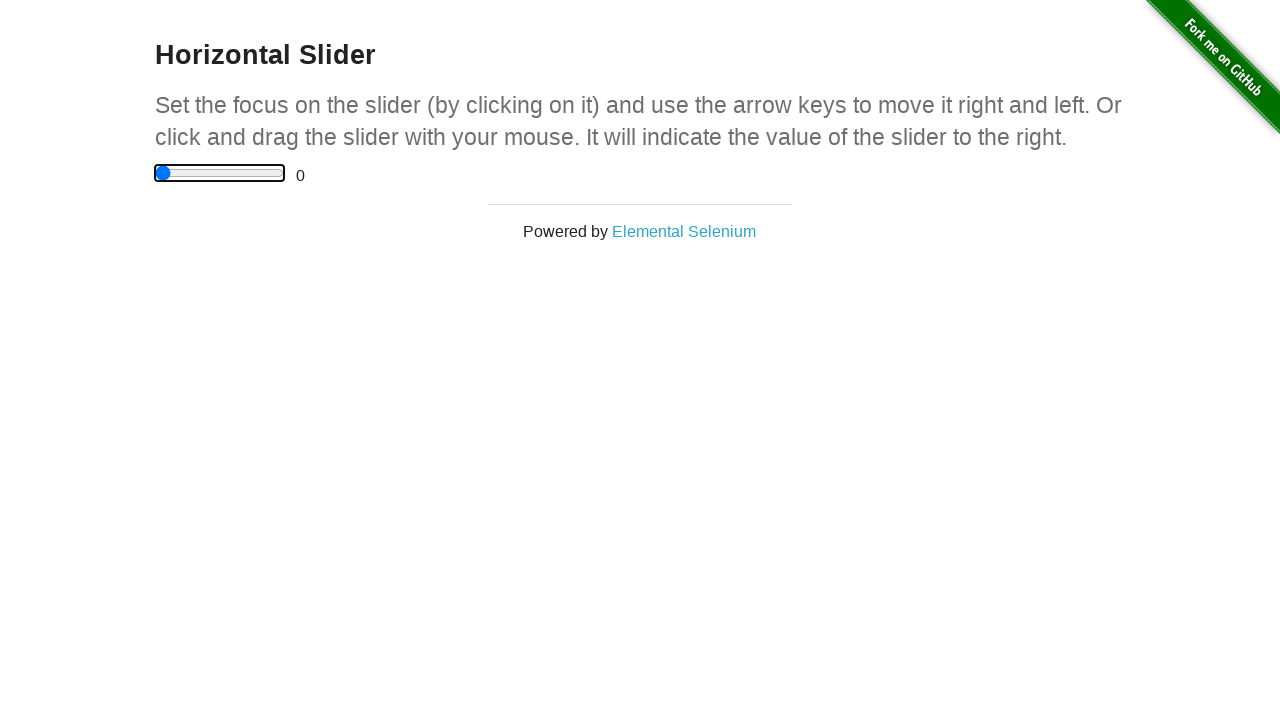

Verified slider is at start position (value: 0)
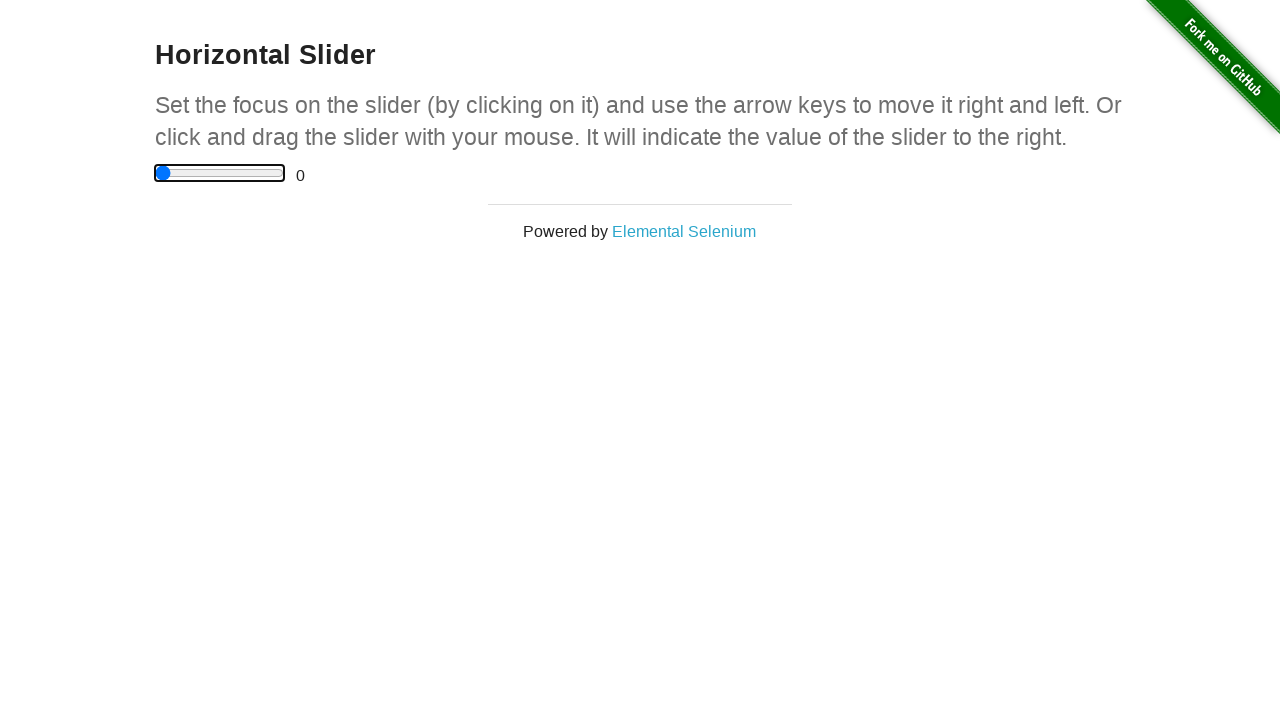

Pressed ArrowRight to move slider towards middle on input[type='range']
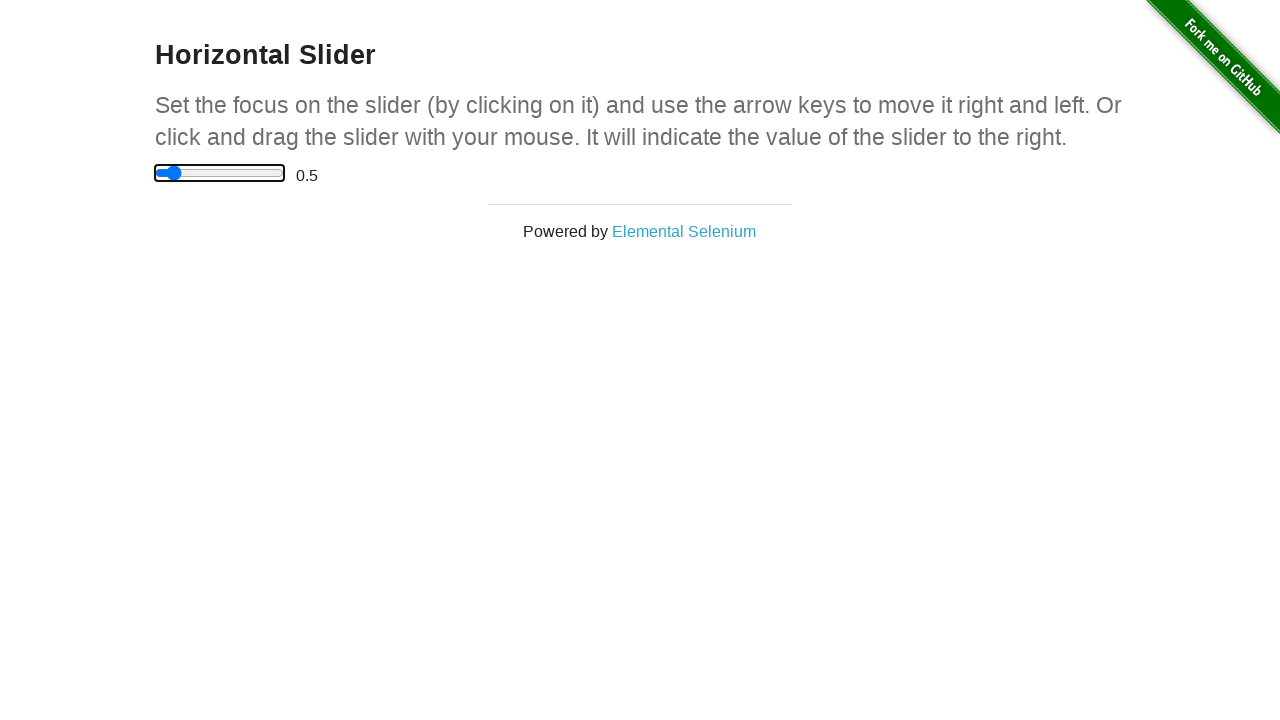

Pressed ArrowRight to move slider towards middle on input[type='range']
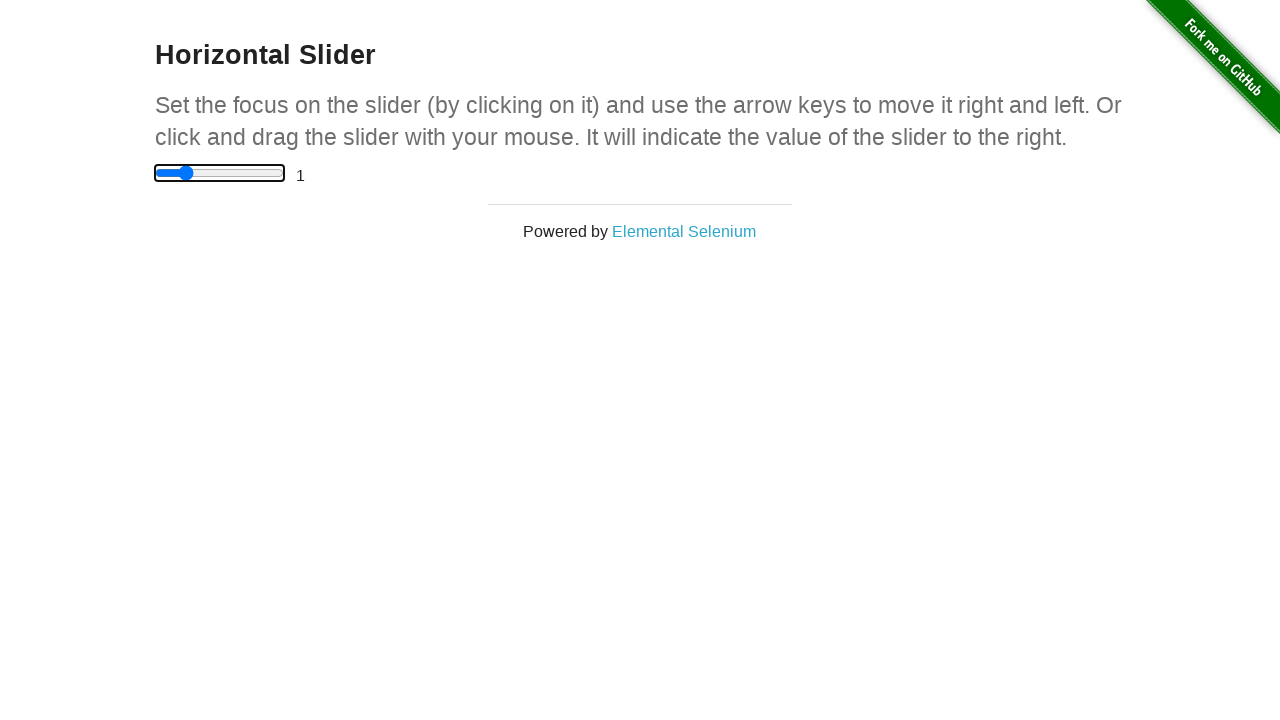

Pressed ArrowRight to move slider towards middle on input[type='range']
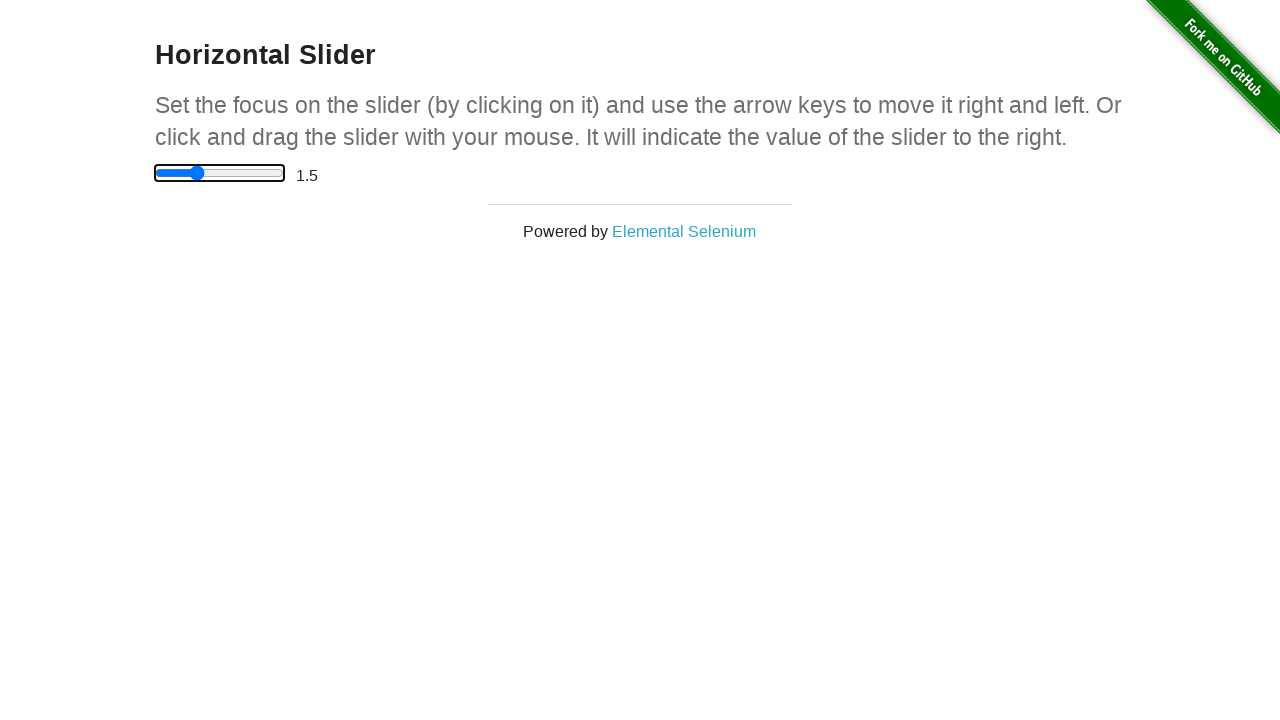

Pressed ArrowRight to move slider towards middle on input[type='range']
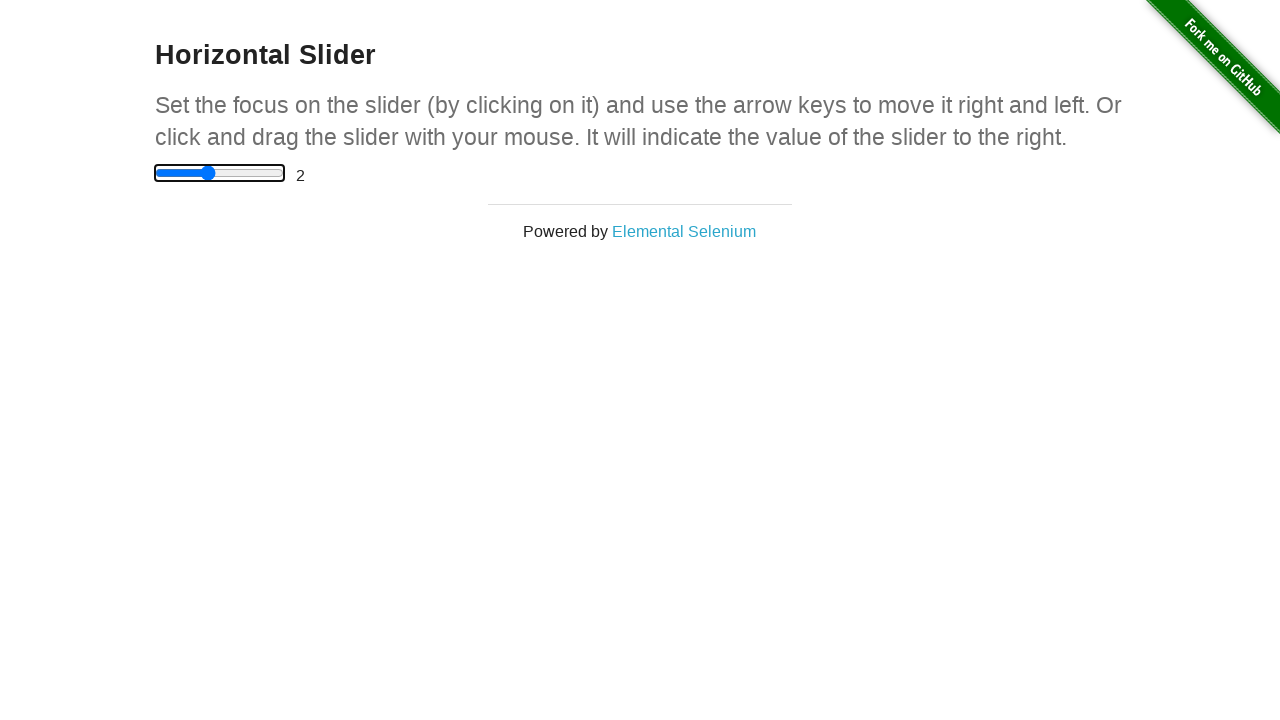

Pressed ArrowRight to move slider towards middle on input[type='range']
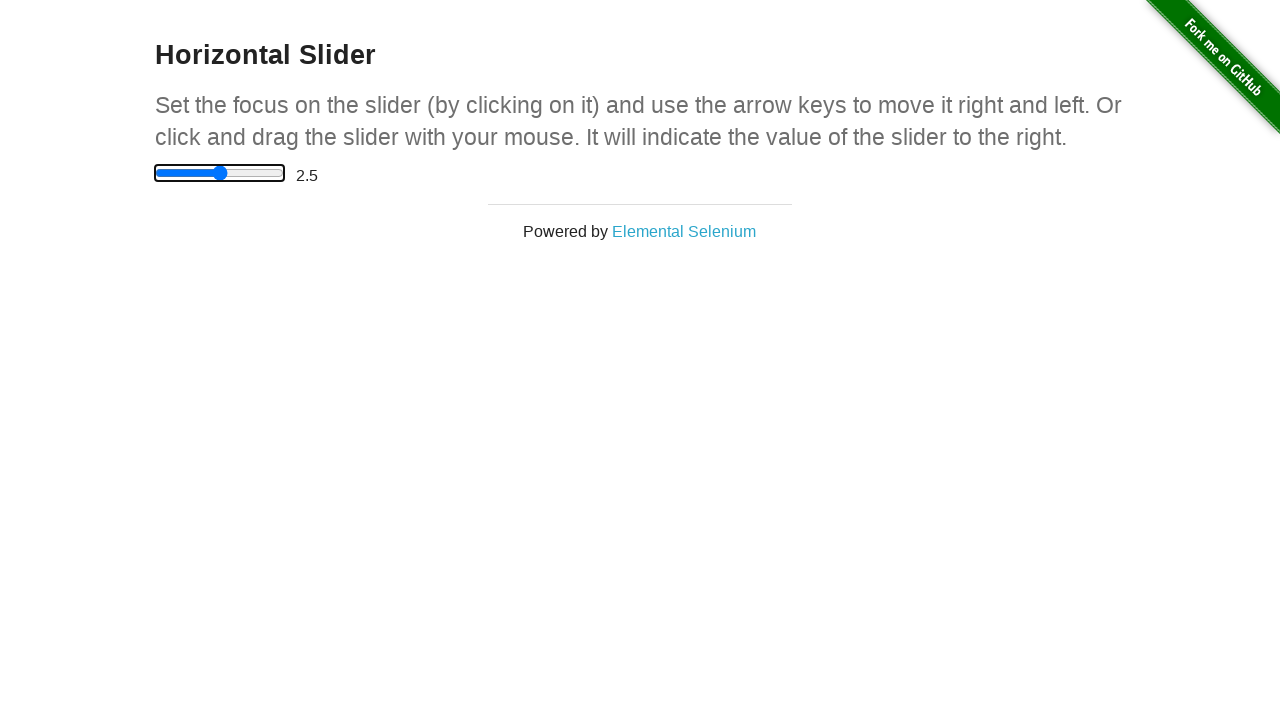

Verified slider is at middle position (value: 2.5)
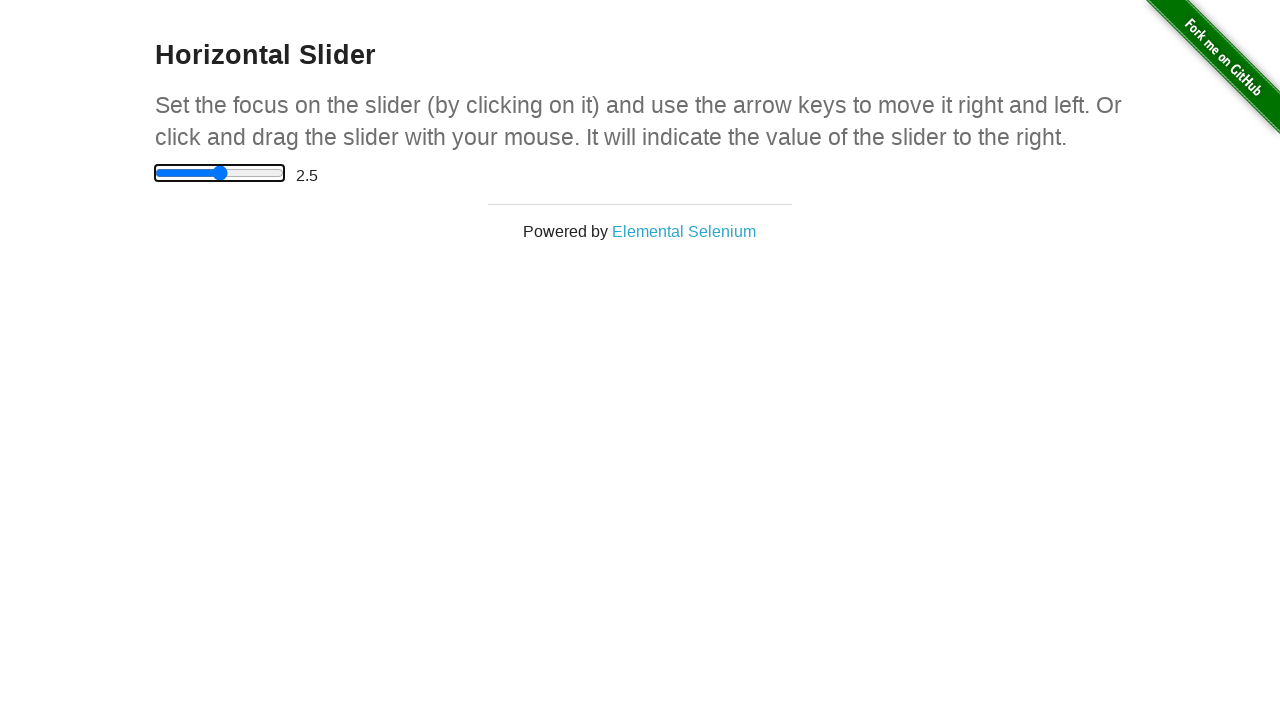

Pressed ArrowRight to move slider towards end on input[type='range']
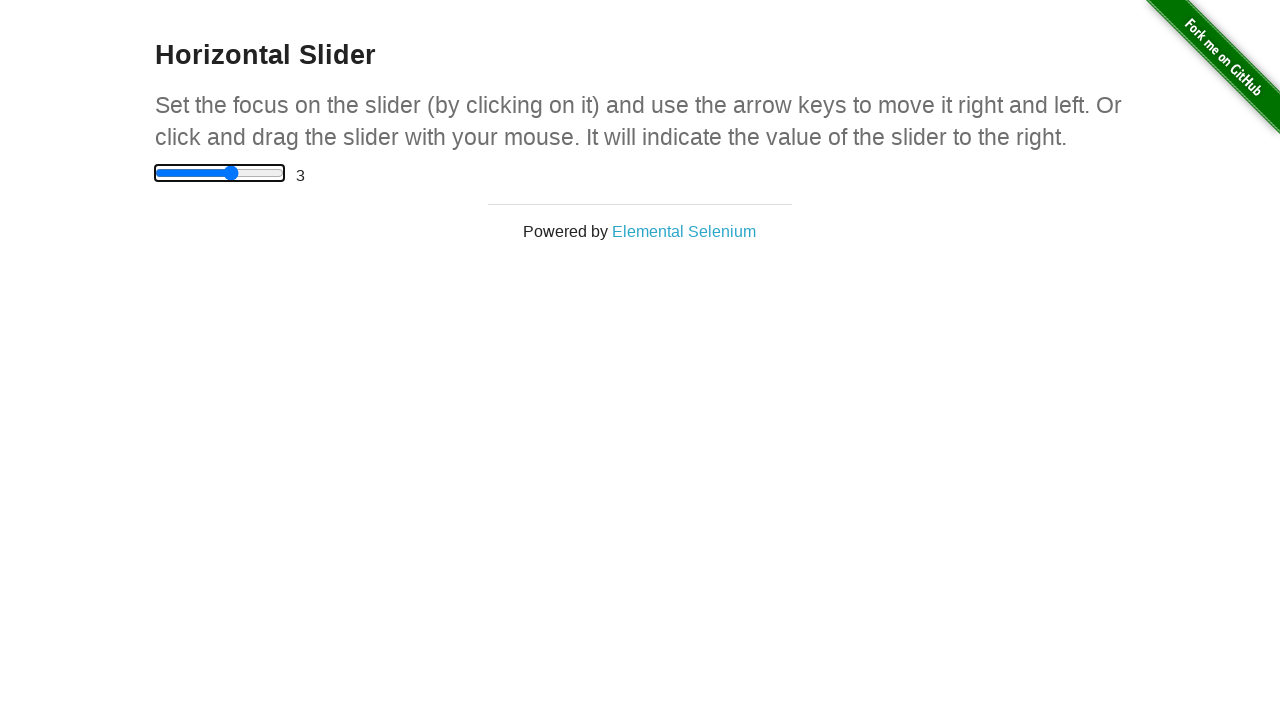

Pressed ArrowRight to move slider towards end on input[type='range']
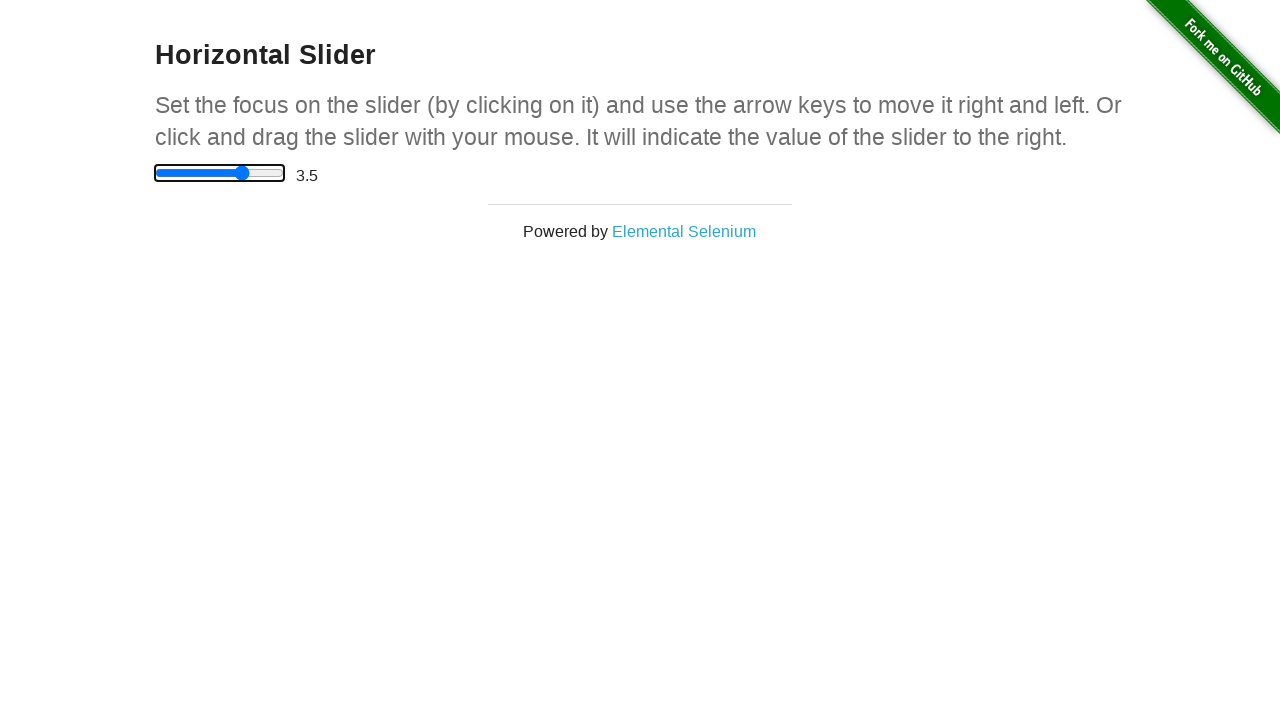

Pressed ArrowRight to move slider towards end on input[type='range']
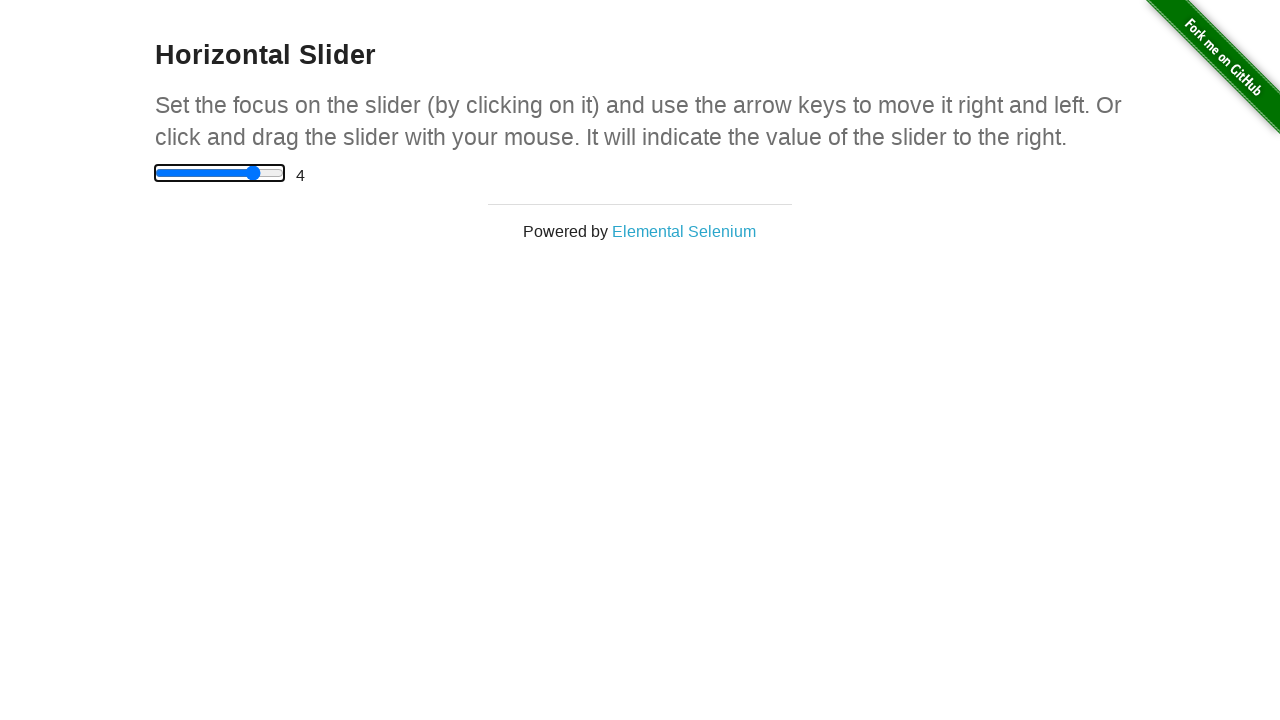

Pressed ArrowRight to move slider towards end on input[type='range']
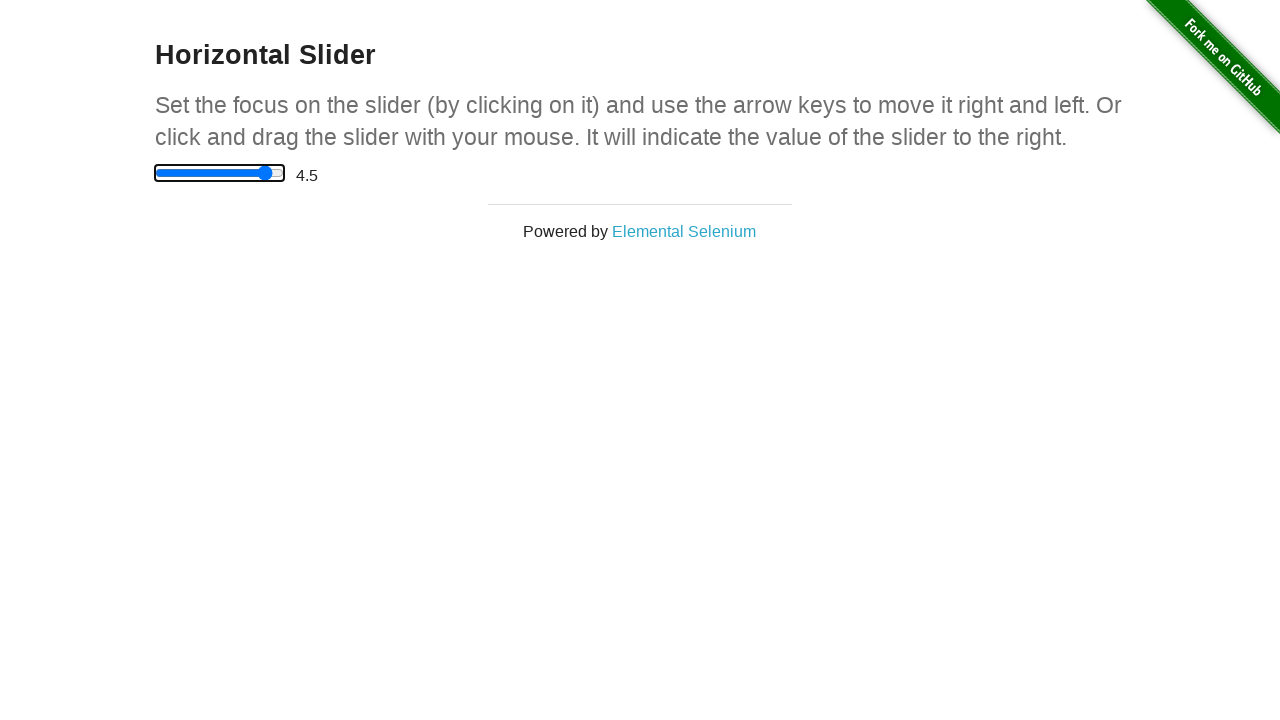

Pressed ArrowRight to move slider towards end on input[type='range']
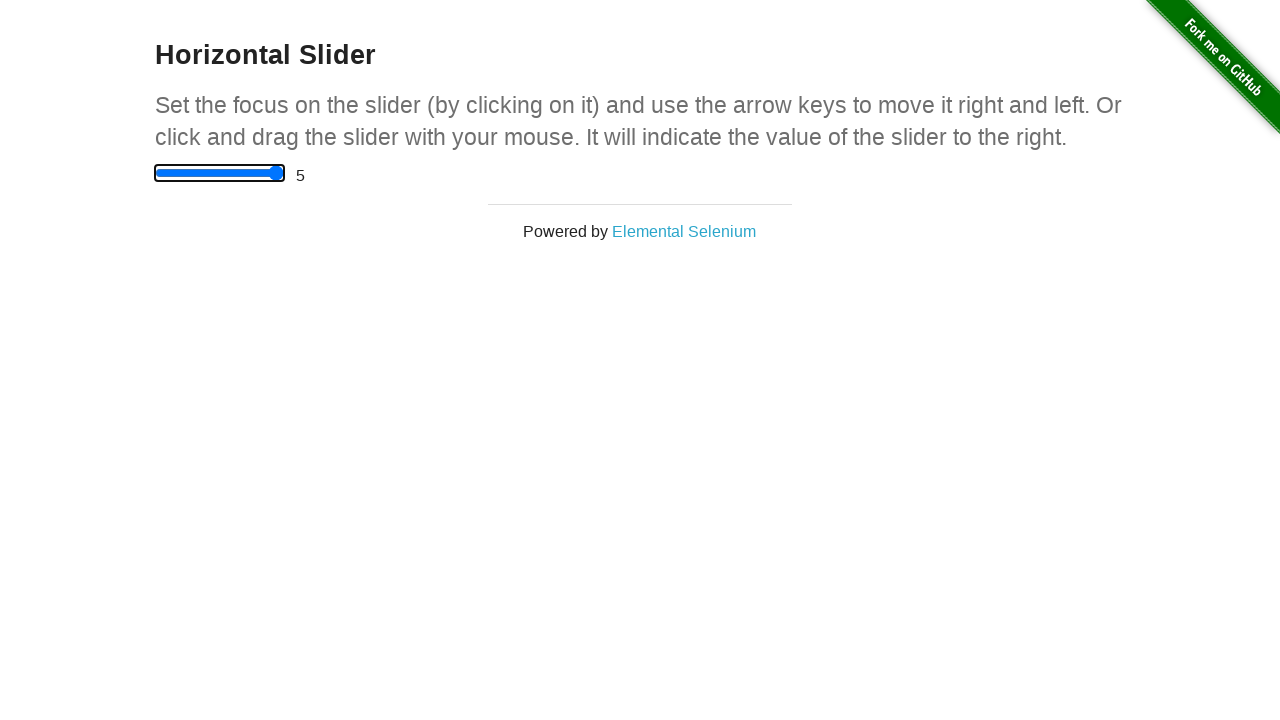

Verified slider is at end position (value: 5)
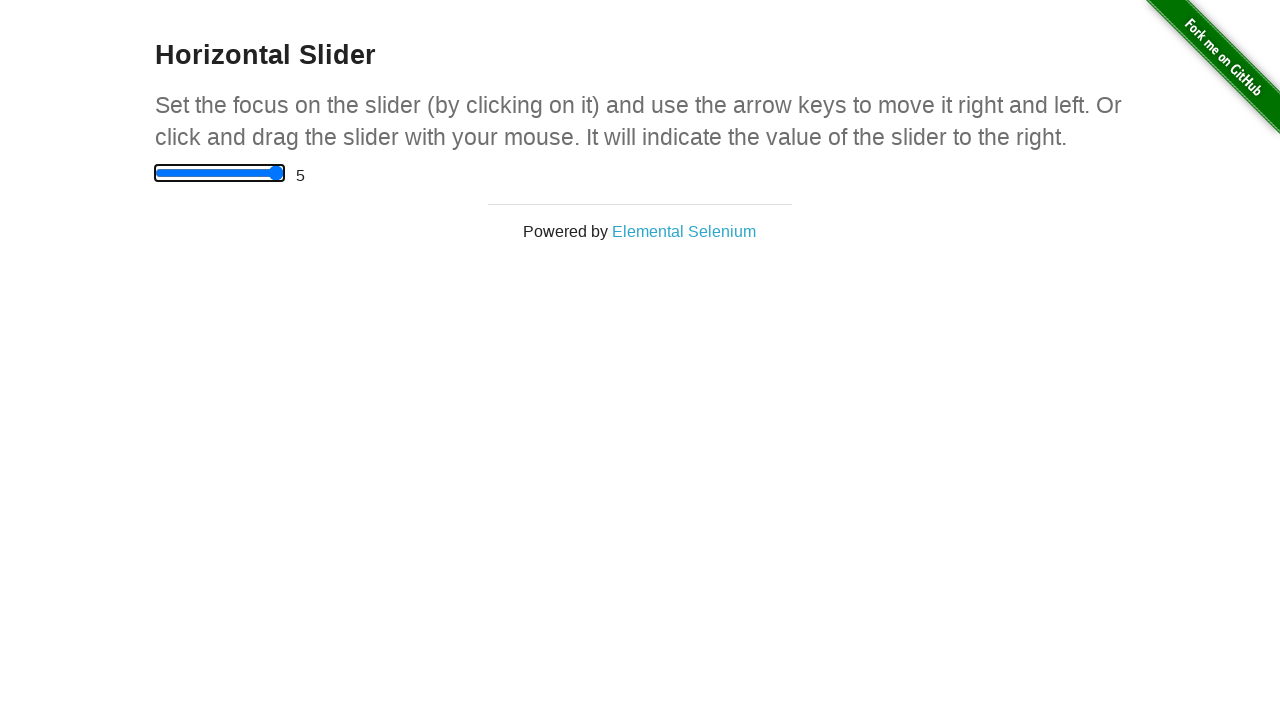

Pressed ArrowRight to attempt moving past end position on input[type='range']
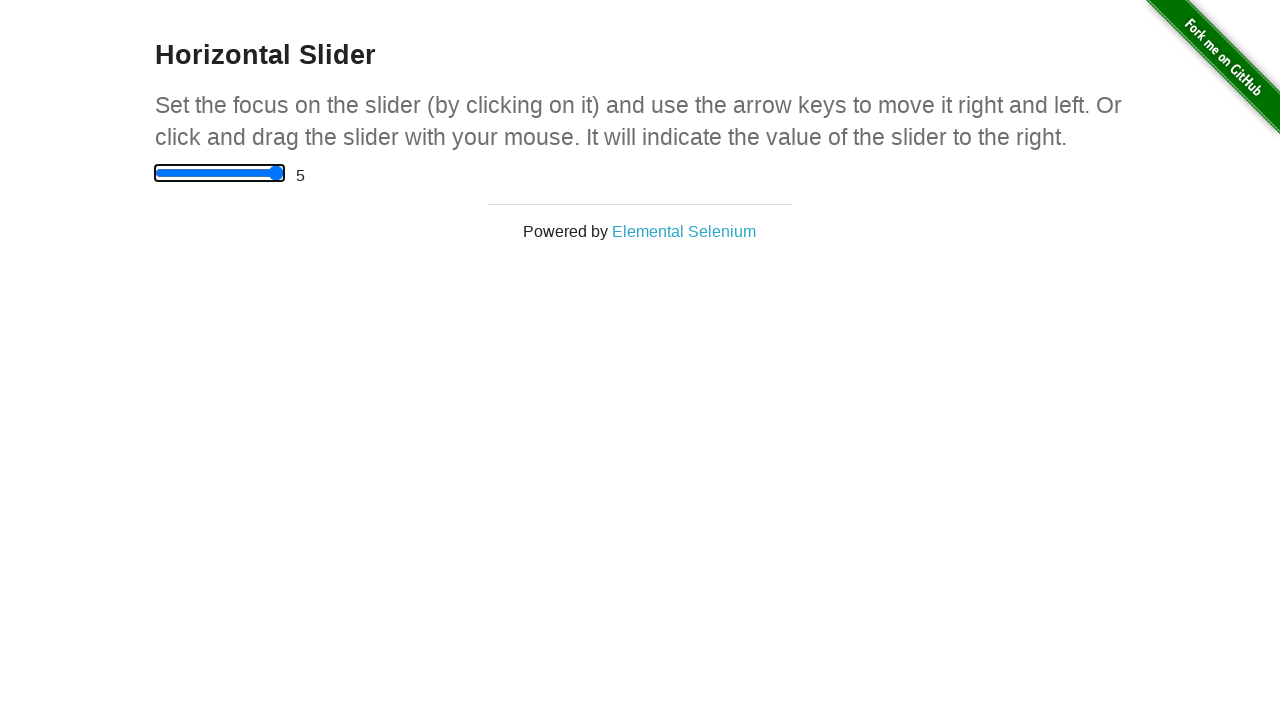

Verified slider stays at end position (value: 5) when trying to move past
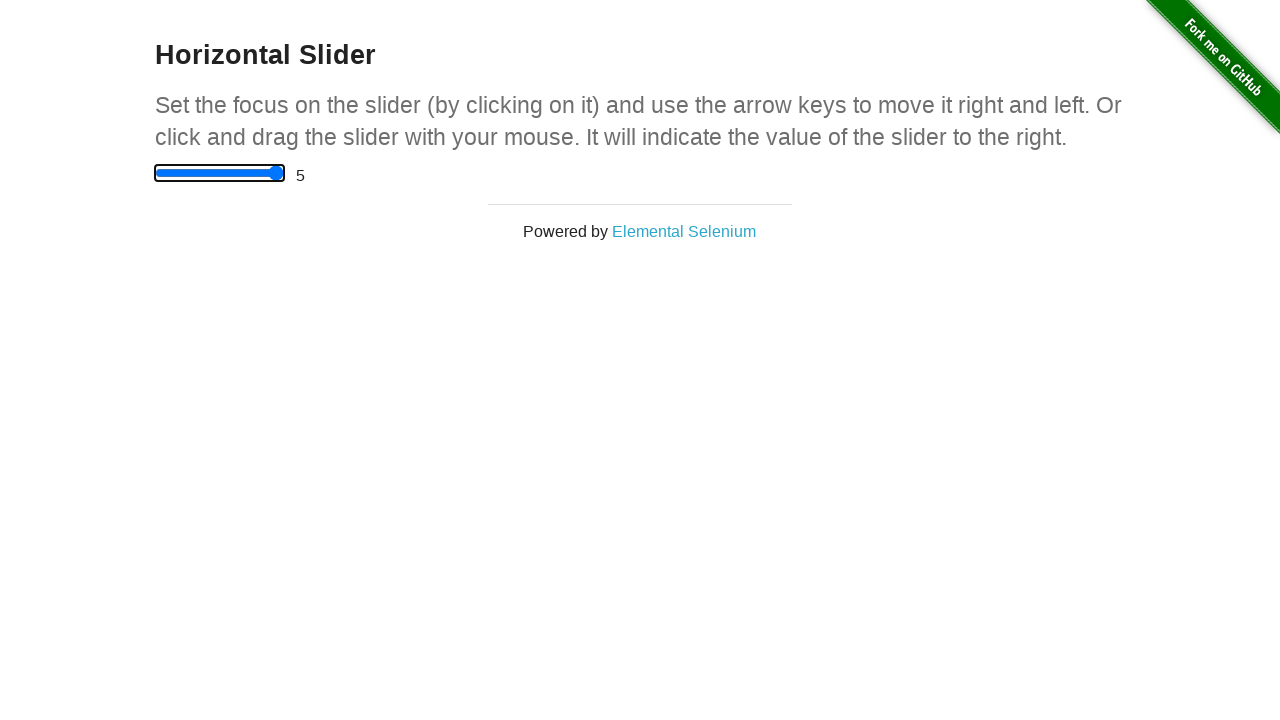

Pressed ArrowLeft to move slider back towards start on input[type='range']
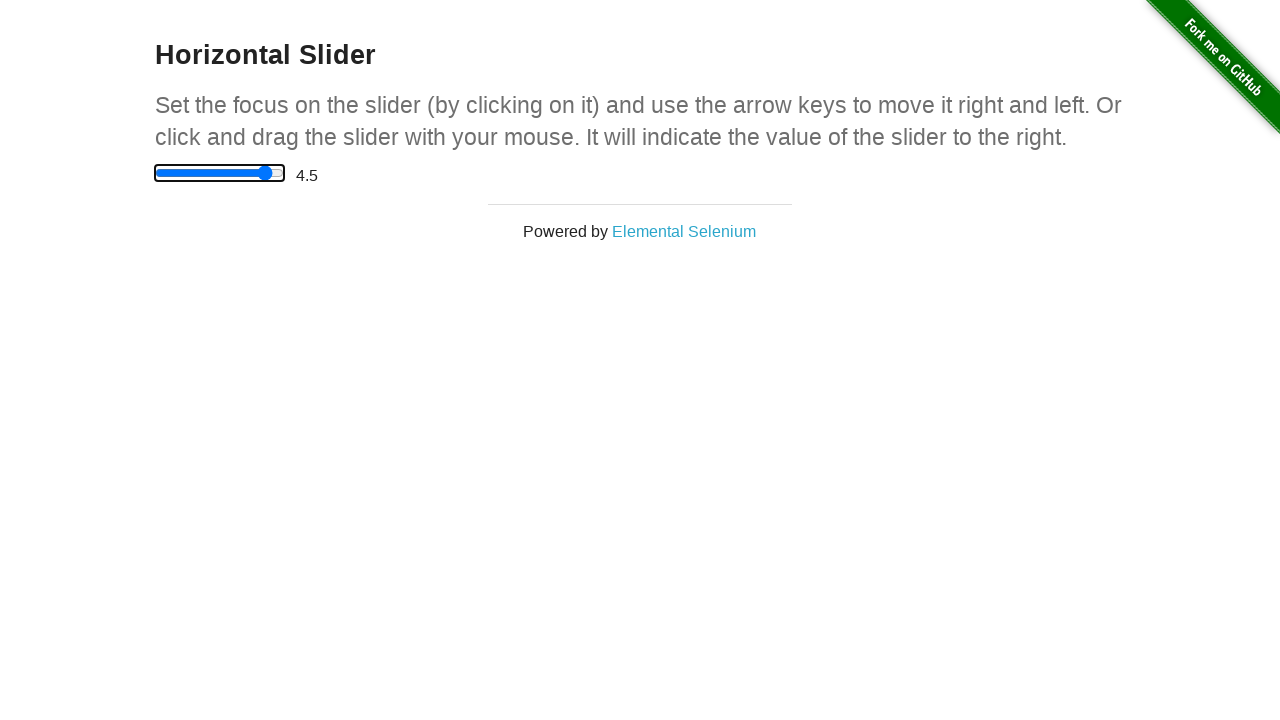

Pressed ArrowLeft to move slider back towards start on input[type='range']
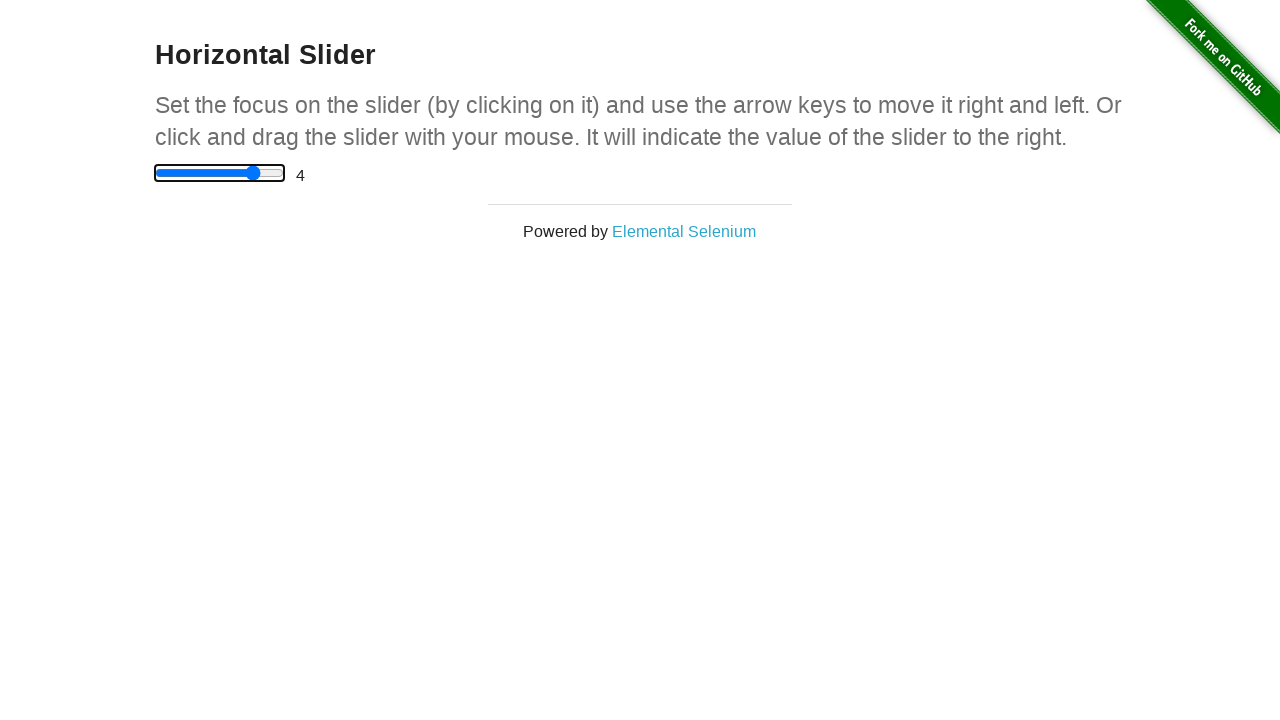

Pressed ArrowLeft to move slider back towards start on input[type='range']
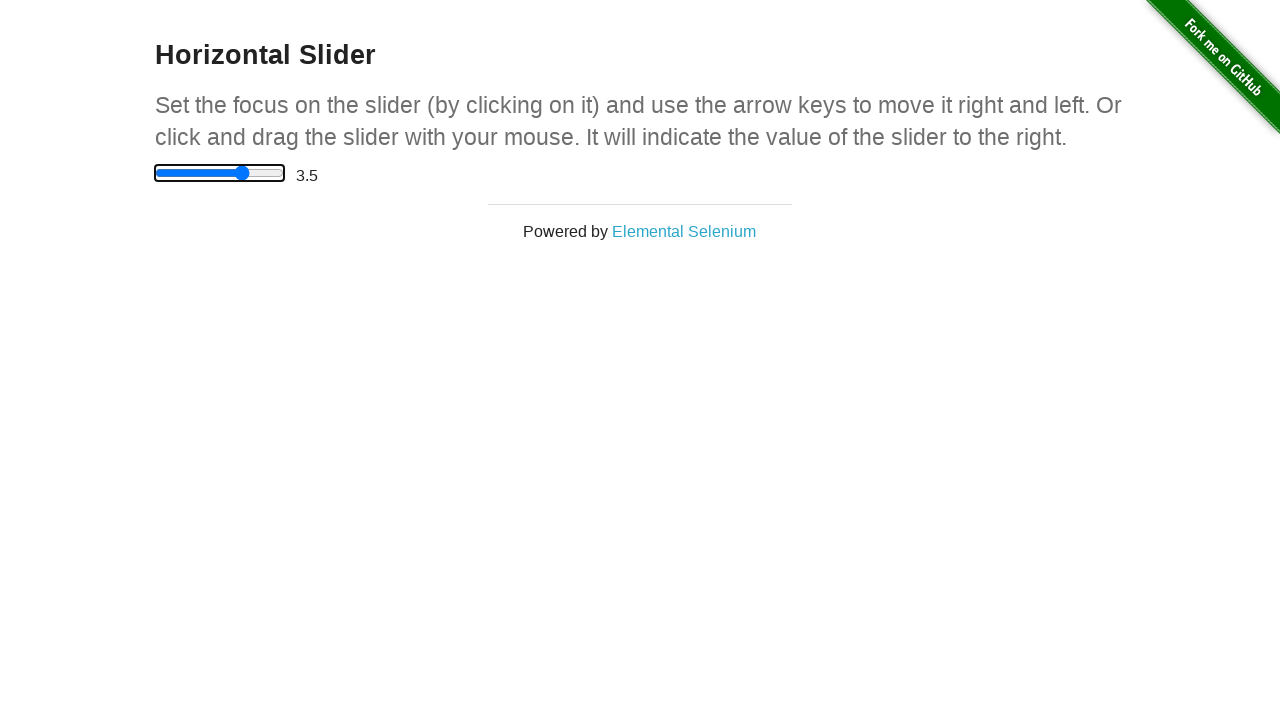

Pressed ArrowLeft to move slider back towards start on input[type='range']
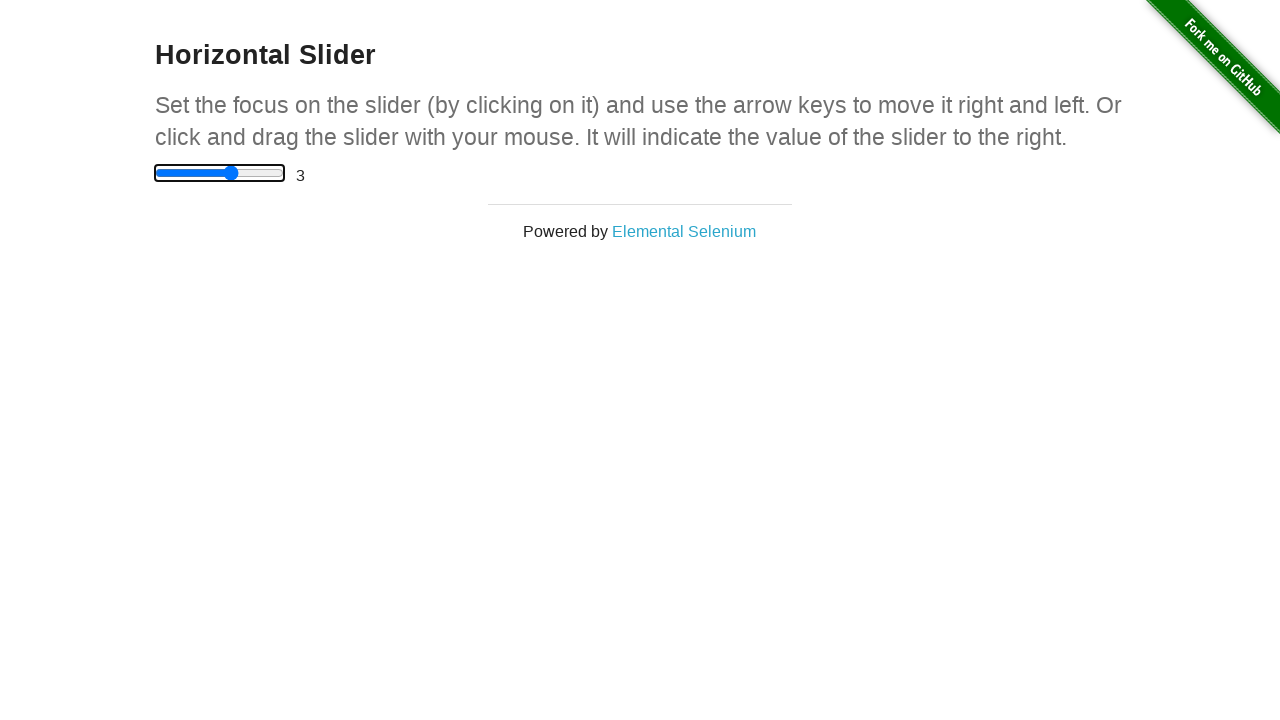

Pressed ArrowLeft to move slider back towards start on input[type='range']
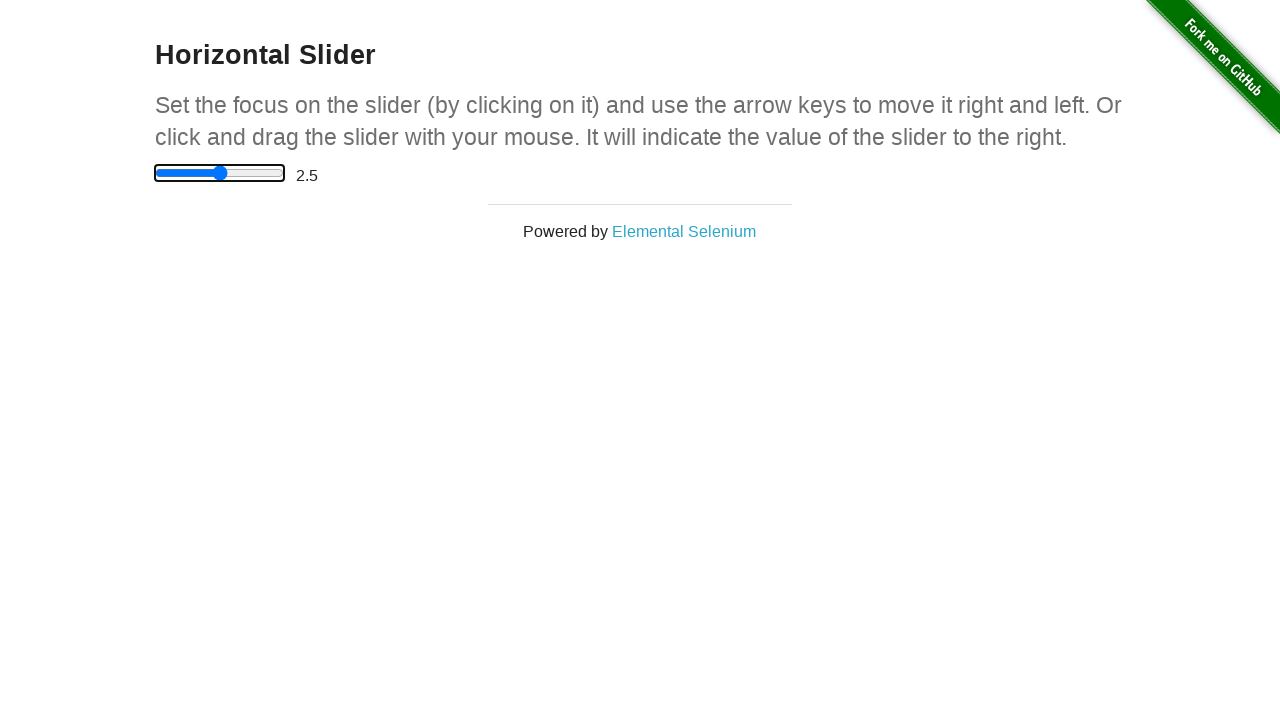

Pressed ArrowLeft to move slider back towards start on input[type='range']
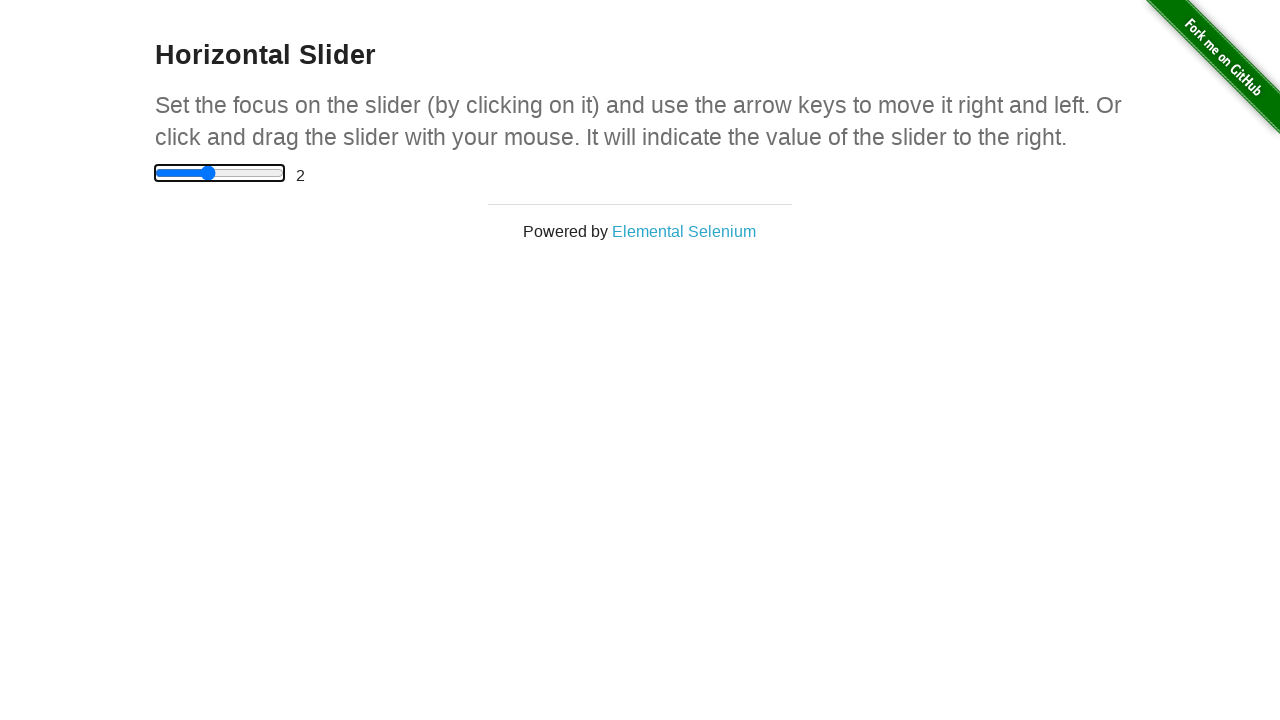

Pressed ArrowLeft to move slider back towards start on input[type='range']
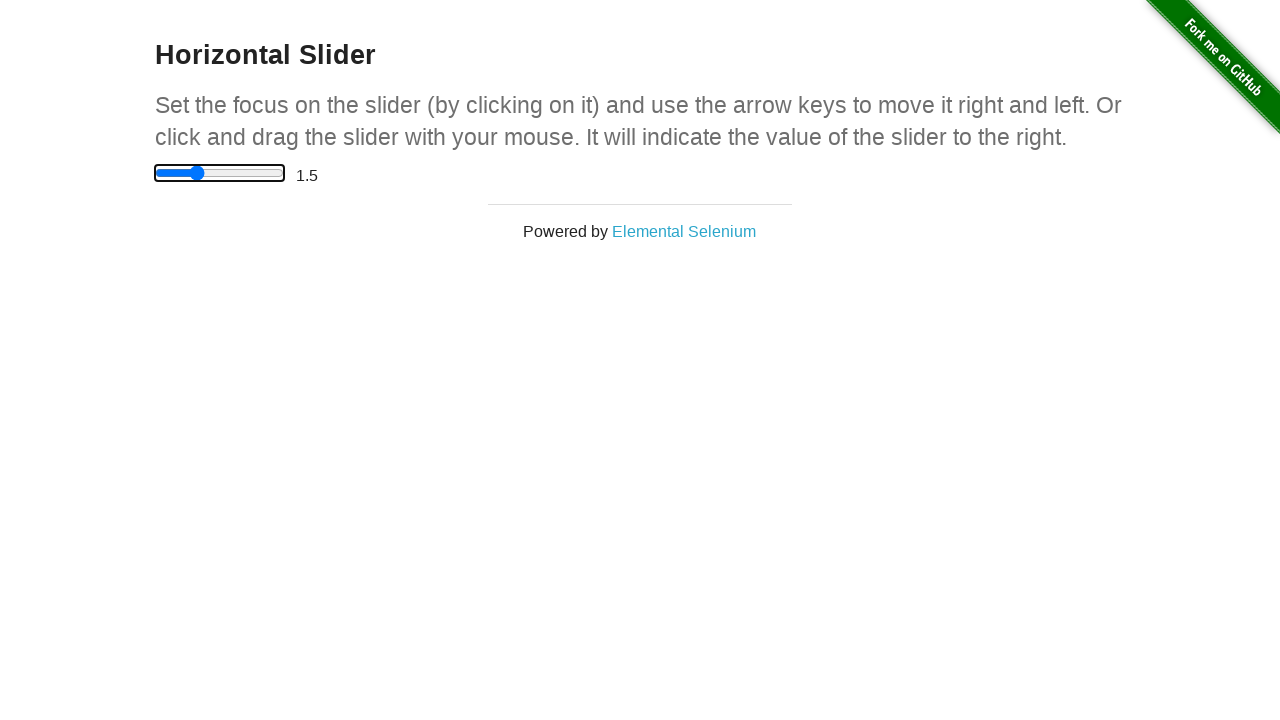

Pressed ArrowLeft to move slider back towards start on input[type='range']
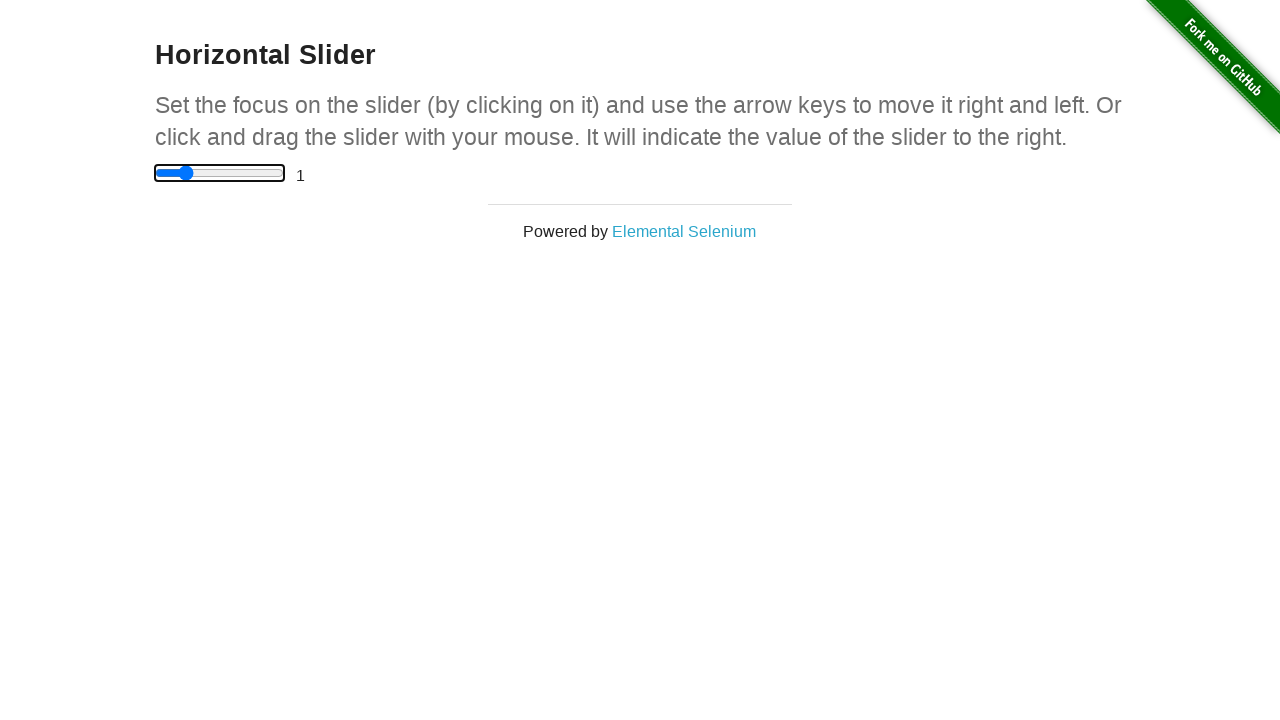

Pressed ArrowLeft to move slider back towards start on input[type='range']
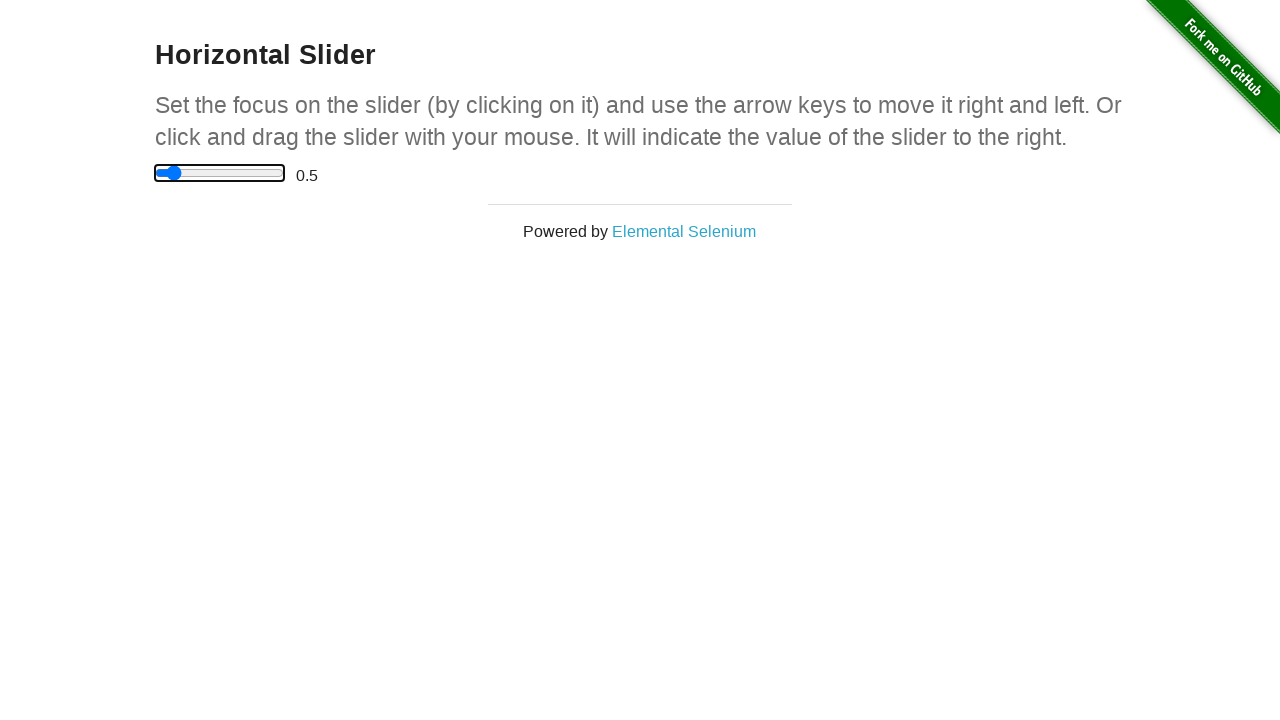

Pressed ArrowLeft to move slider back towards start on input[type='range']
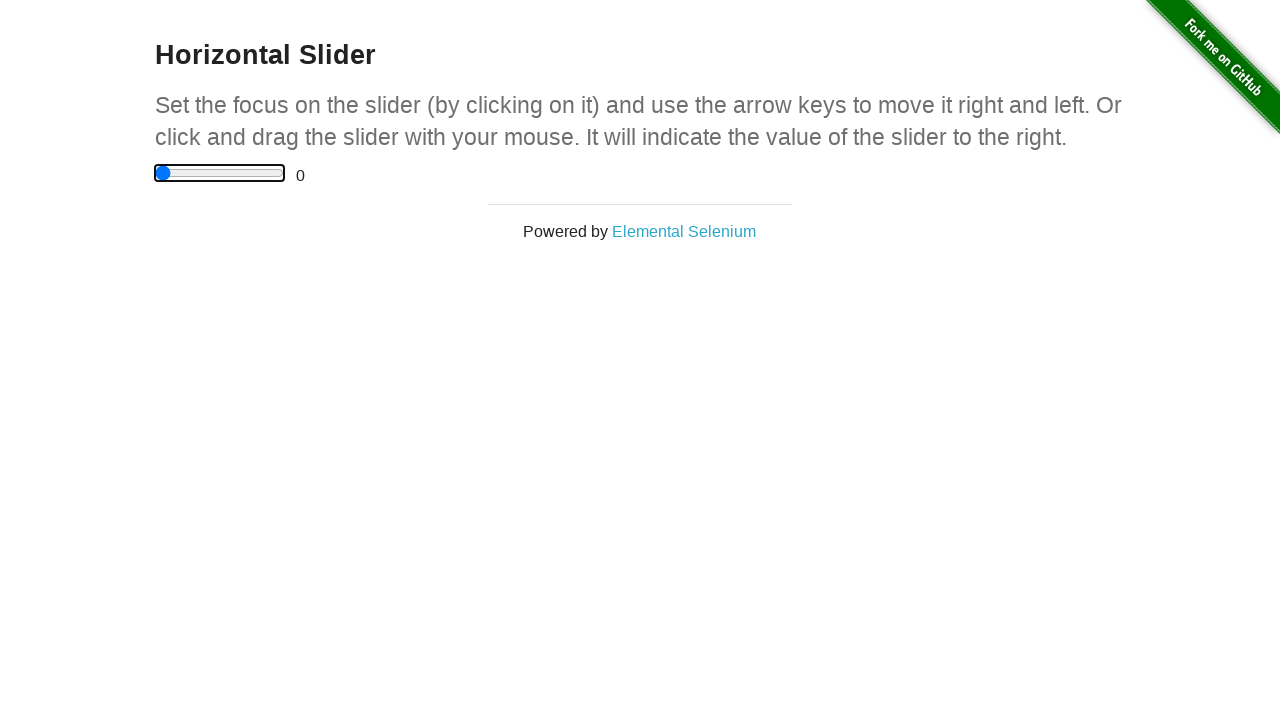

Verified slider is back at start position (value: 0)
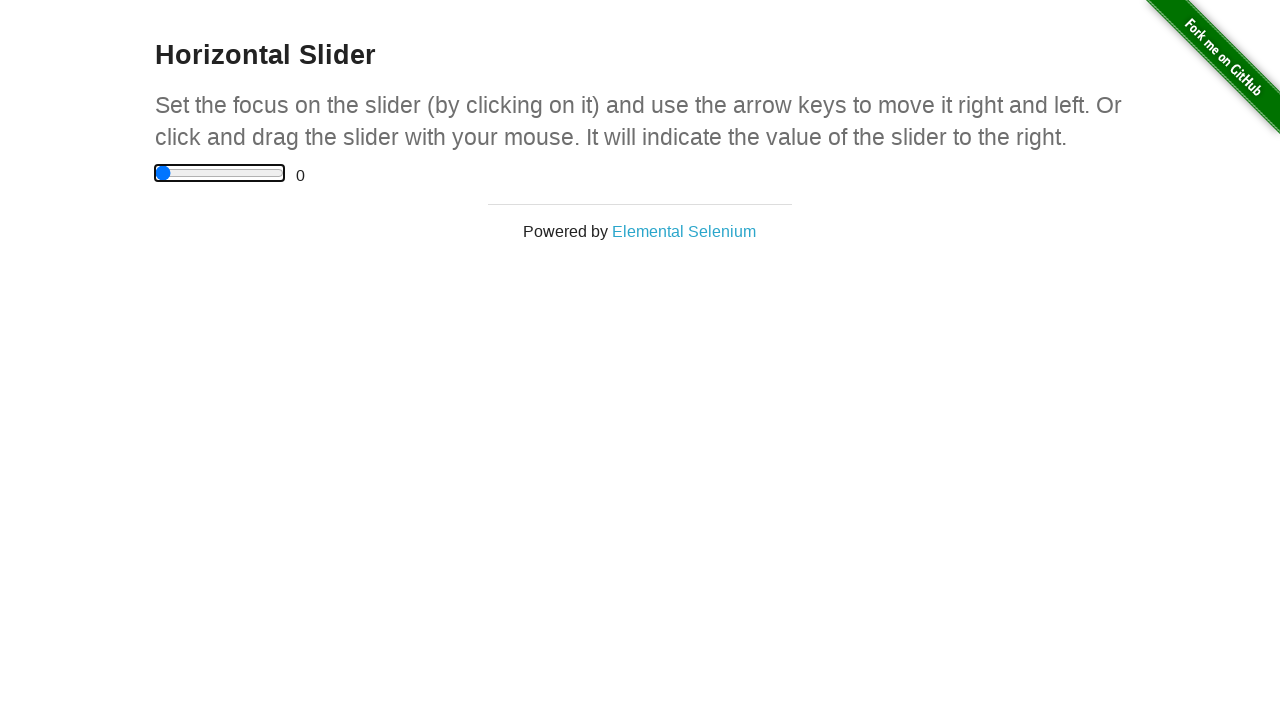

Pressed ArrowLeft to attempt moving before start position on input[type='range']
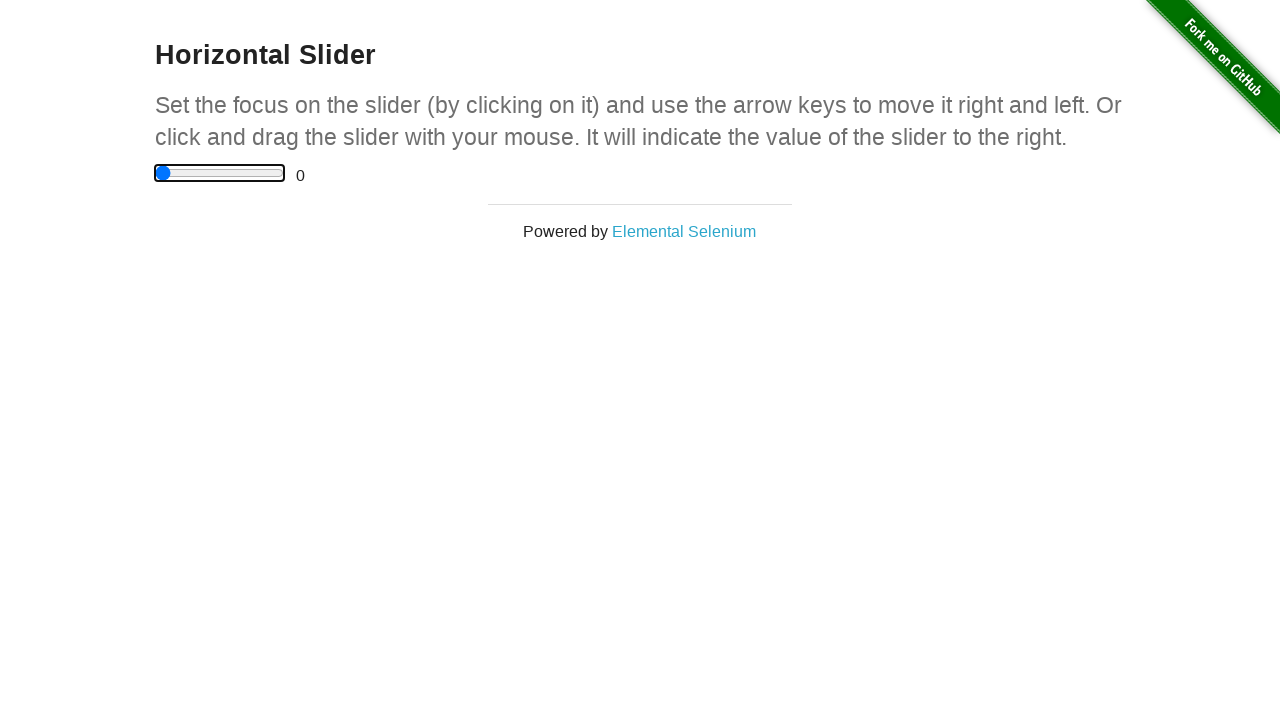

Verified slider stays at start position (value: 0) when trying to move before
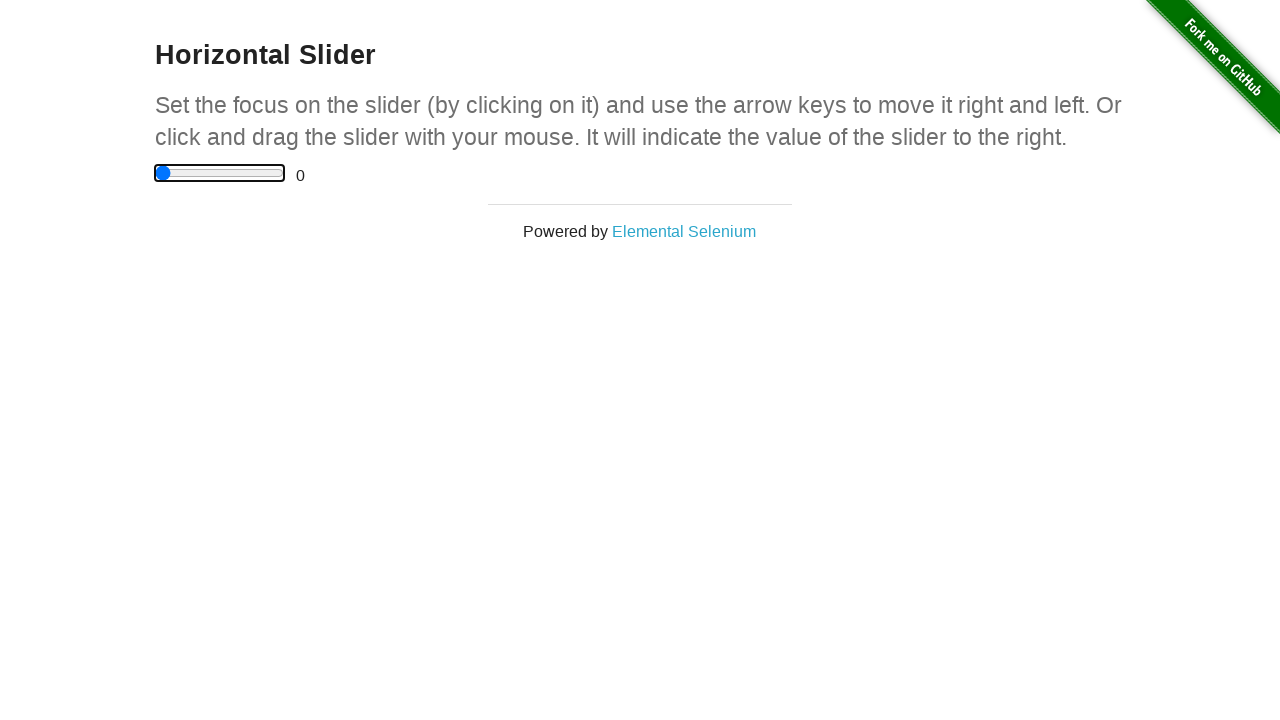

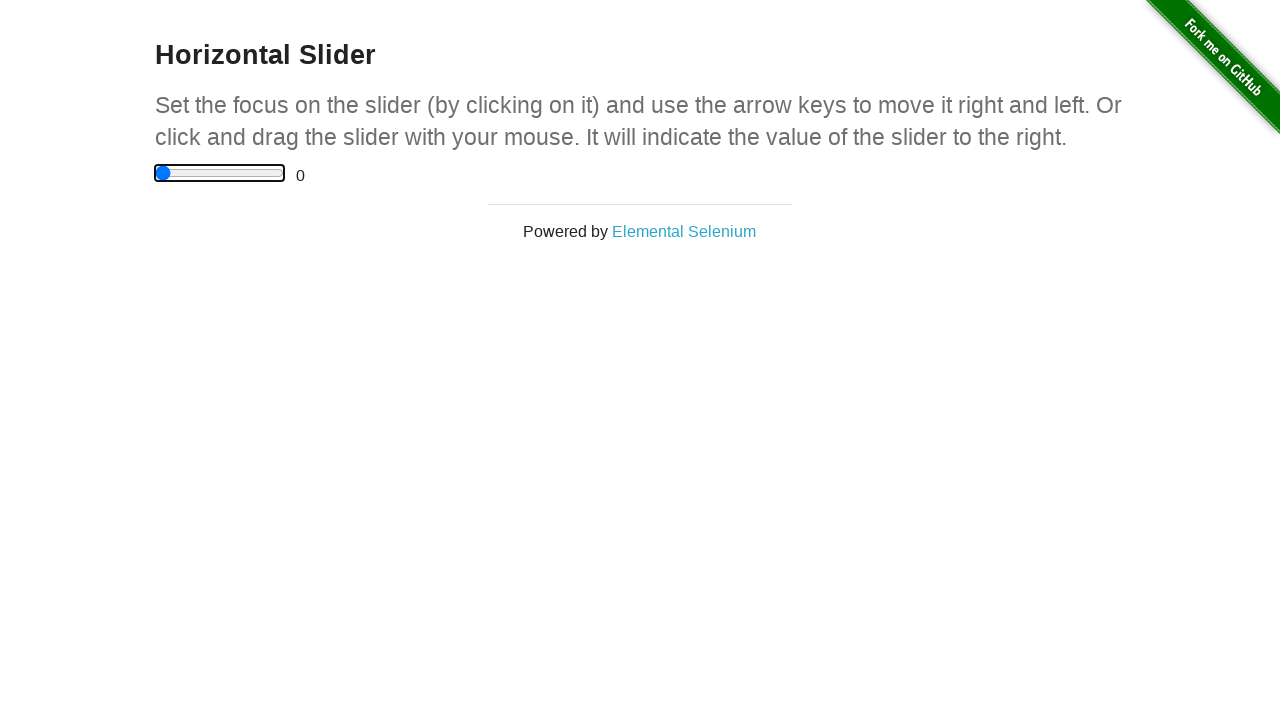